Tests an e-commerce site by filtering products to show hammers, then iterating through each hammer product to view details and add to cart

Starting URL: https://v4.practicesoftwaretesting.com/#/

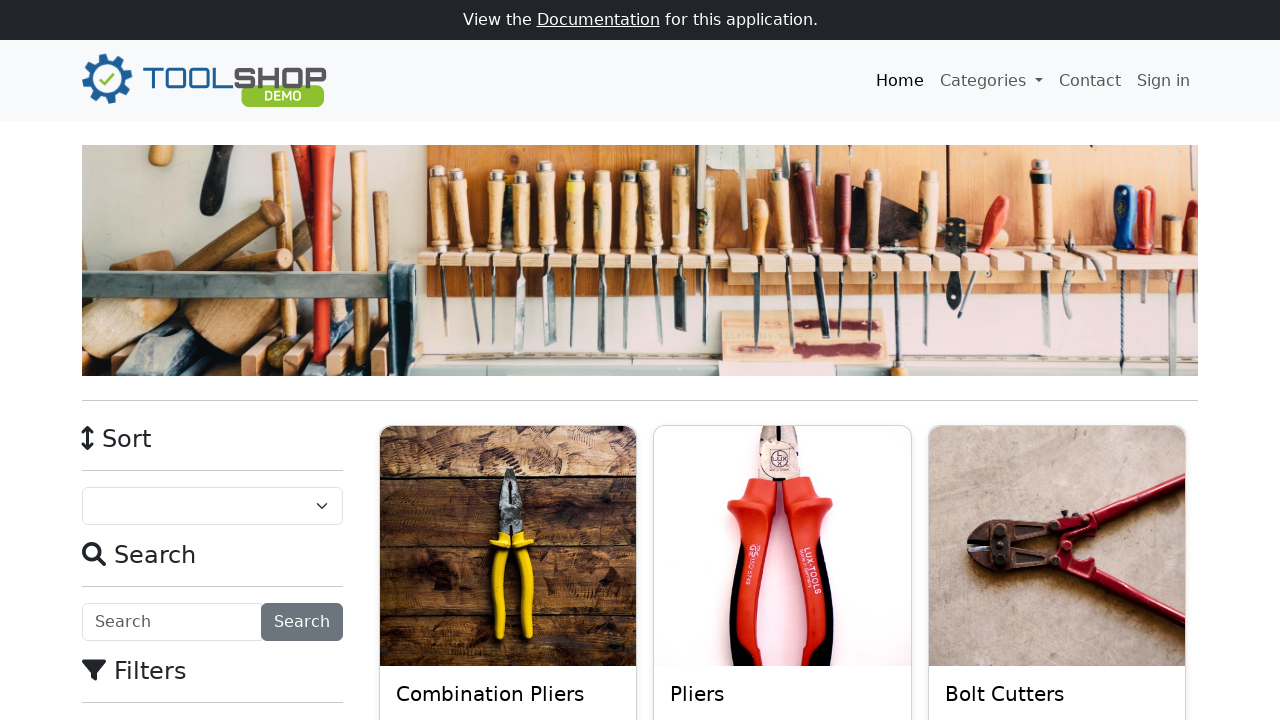

Selected sort option 'name,asc' from dropdown on .form-select
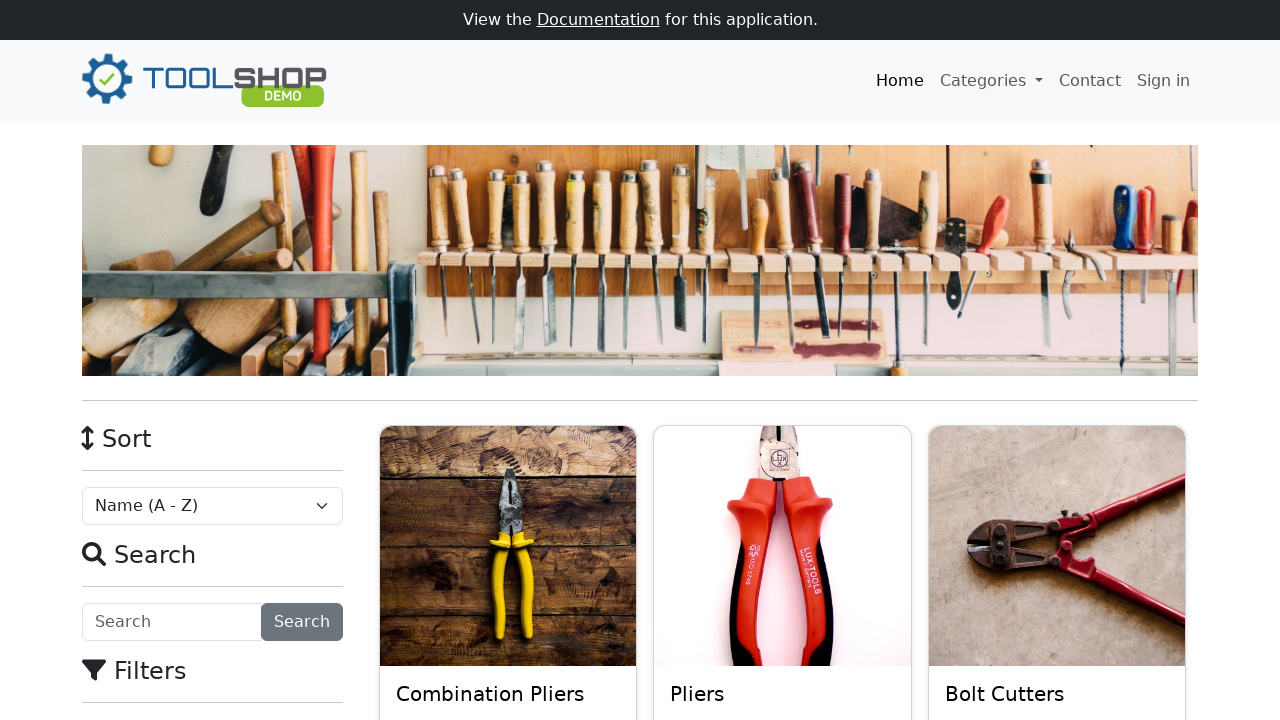

Clicked hammer category checkbox to filter products at (120, 360) on input[data-test='category-3']
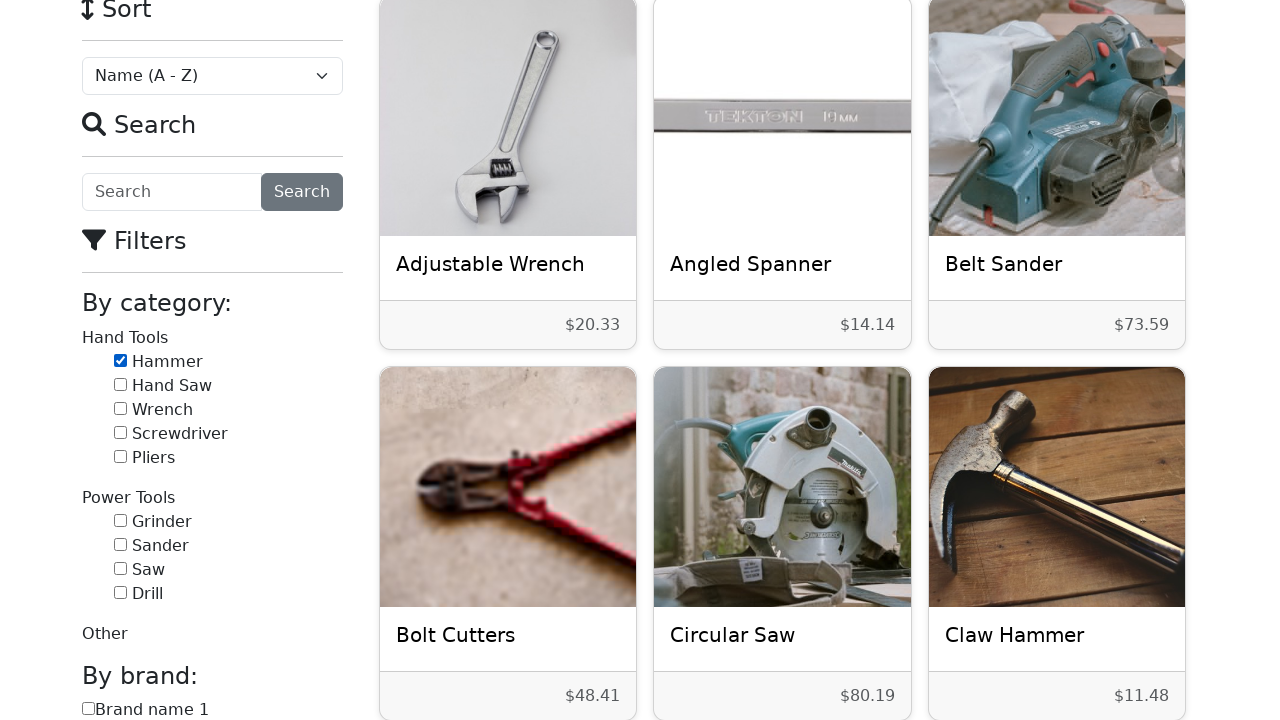

Waited for hammer products to load after filtering
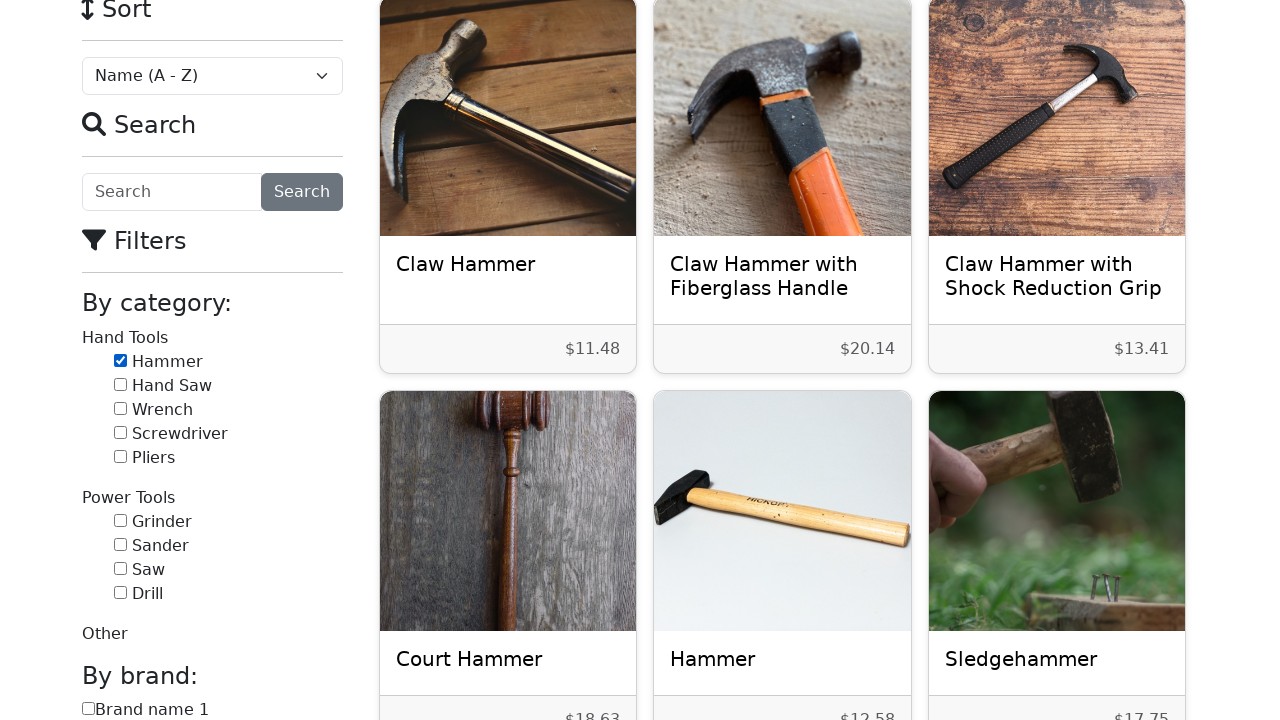

Retrieved 7 hammer products from listing
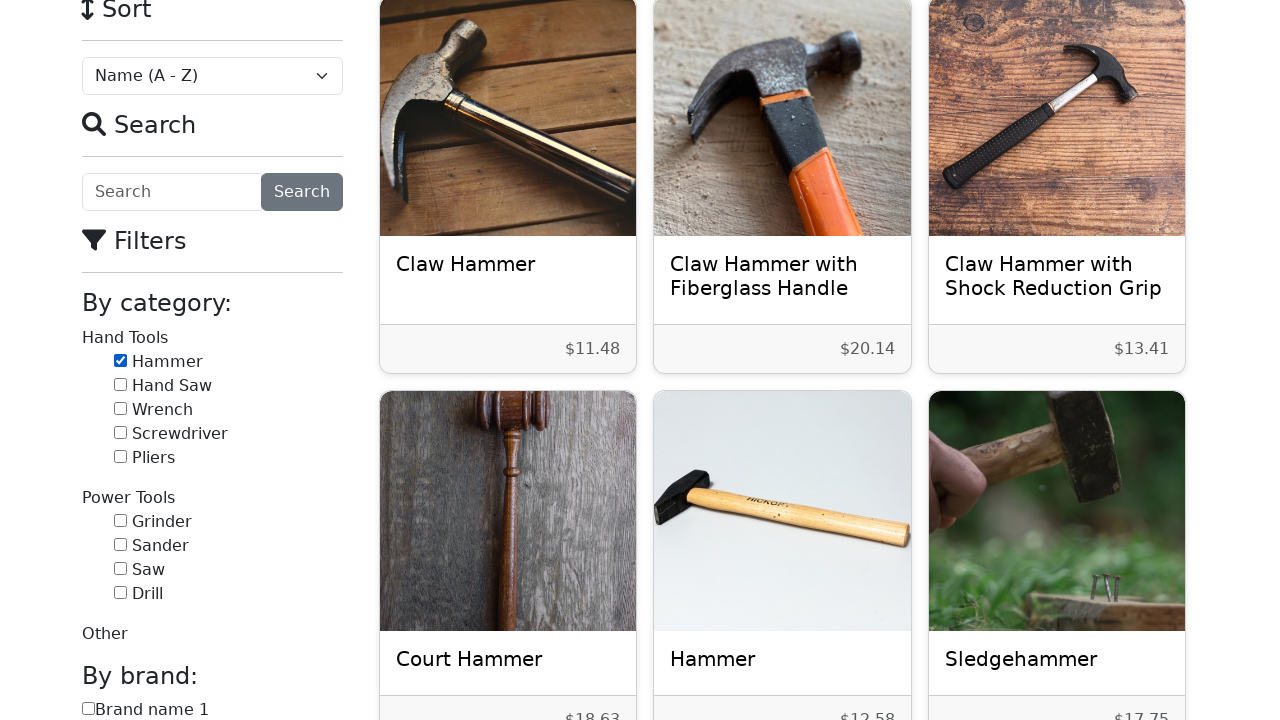

Re-fetched product list for iteration 1 of 7
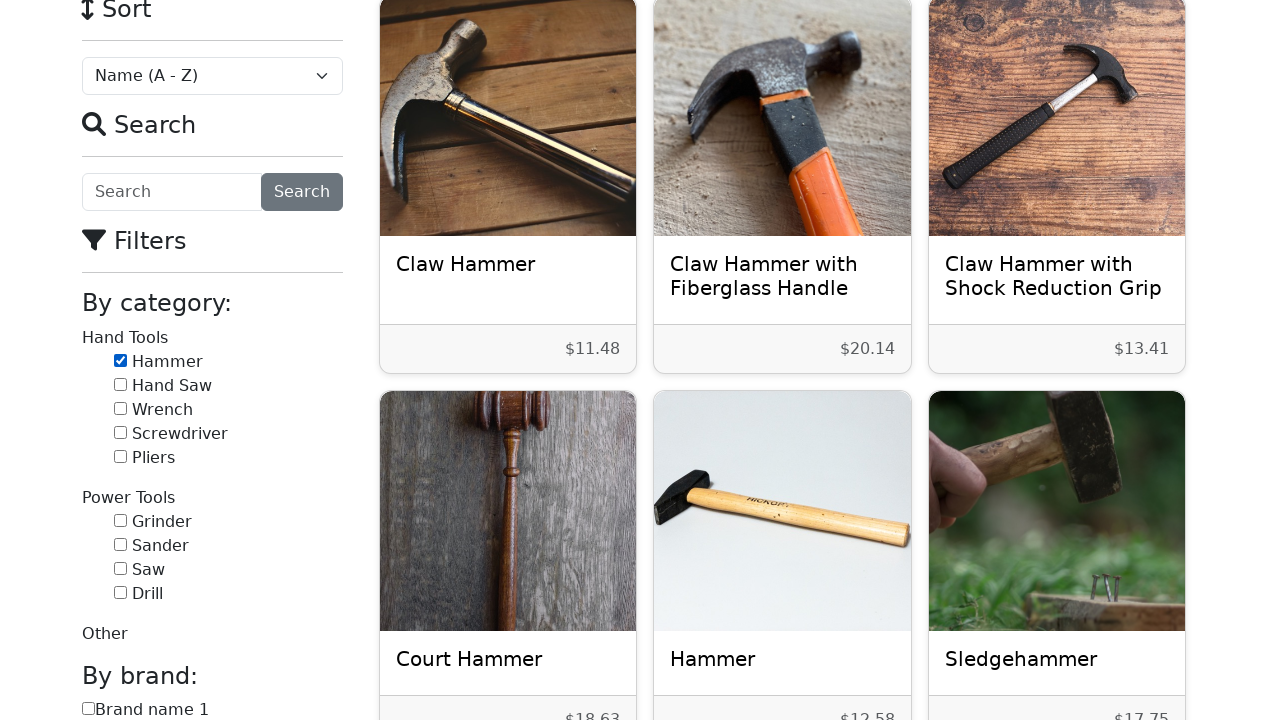

Clicked on hammer product 1 to view details at (508, 264) on h5[class='card-title'] >> nth=0
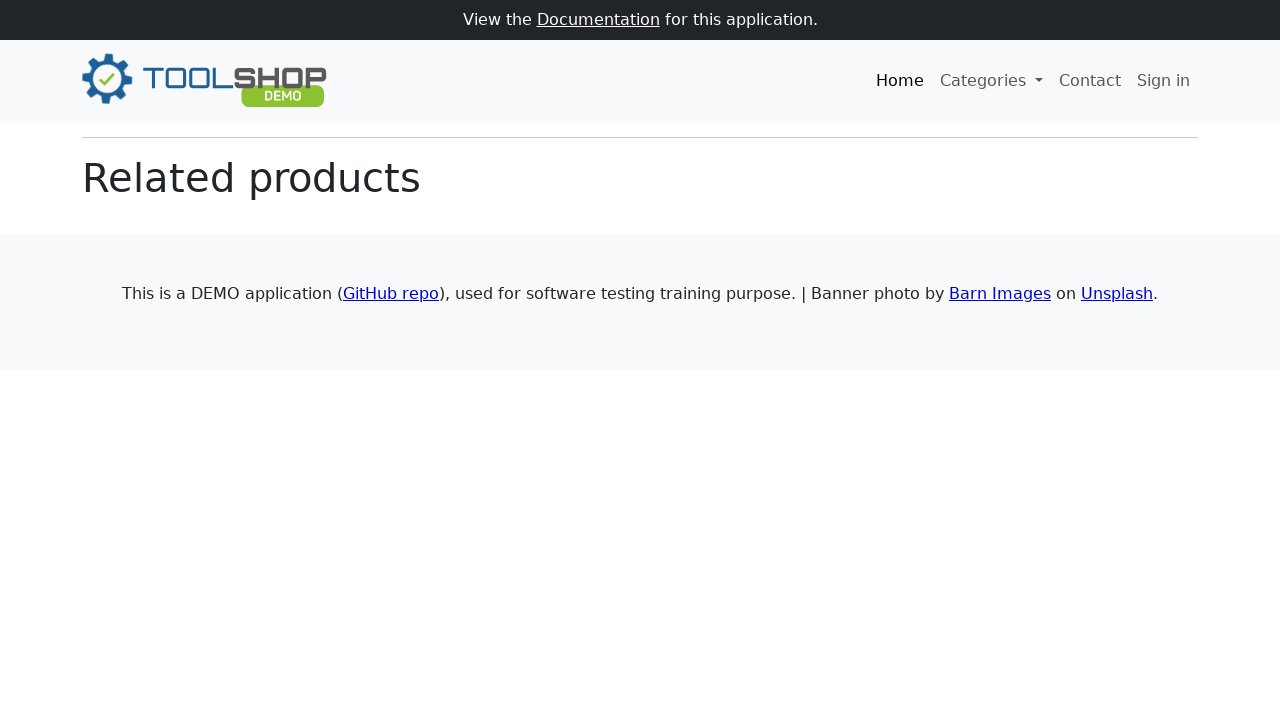

Waited for product details page to load
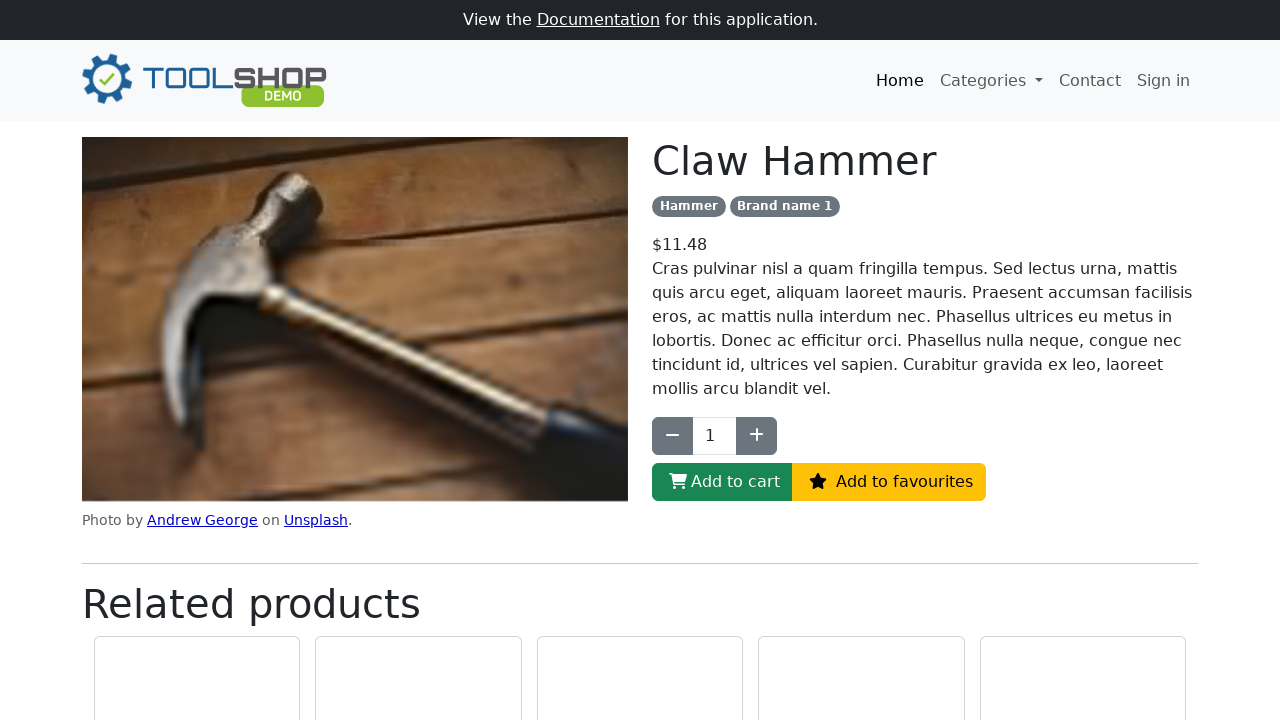

Retrieved product information - Name: Claw Hammer, Price: 11.48
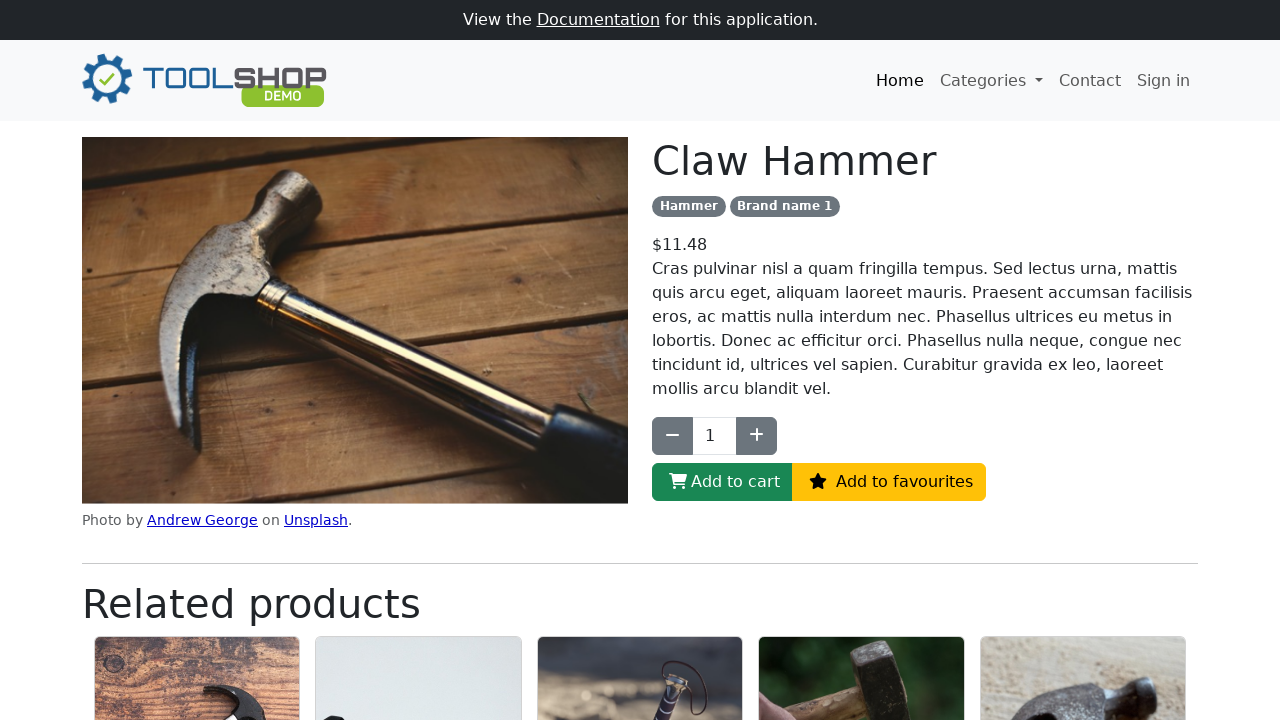

Clicked 'Add to Cart' button for Claw Hammer at (722, 482) on #btn-add-to-cart
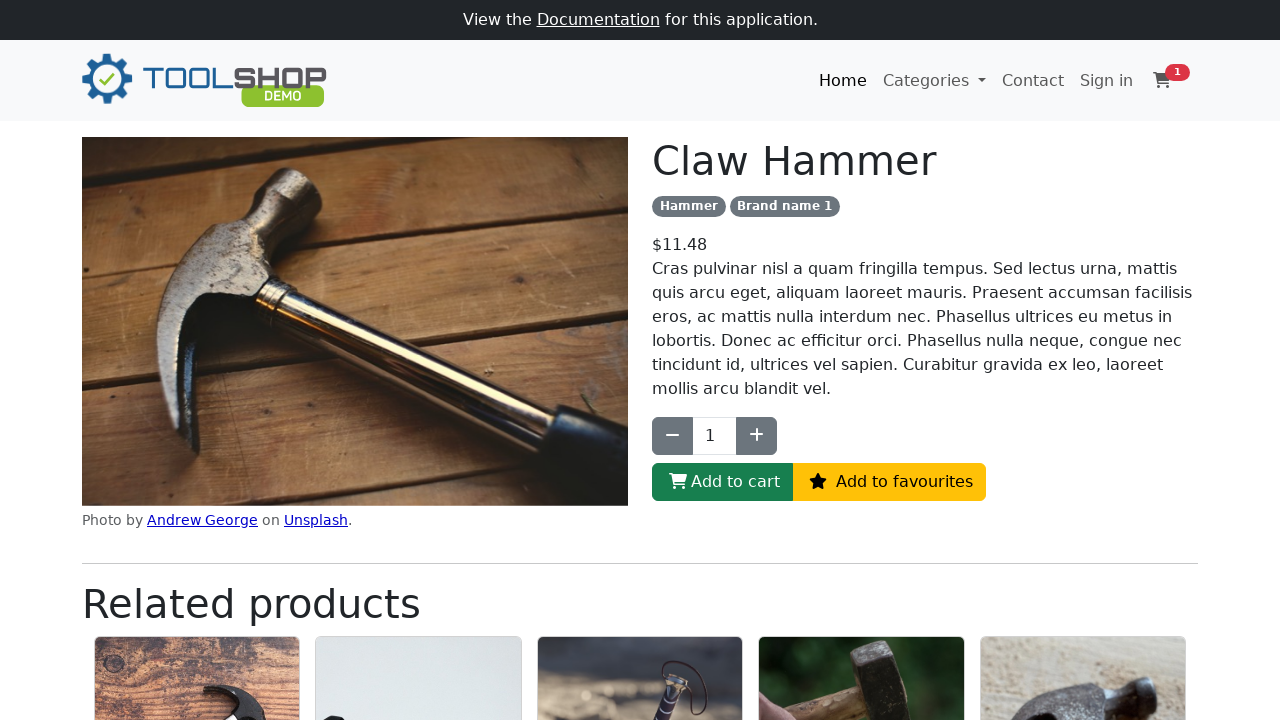

Waited for cart to update
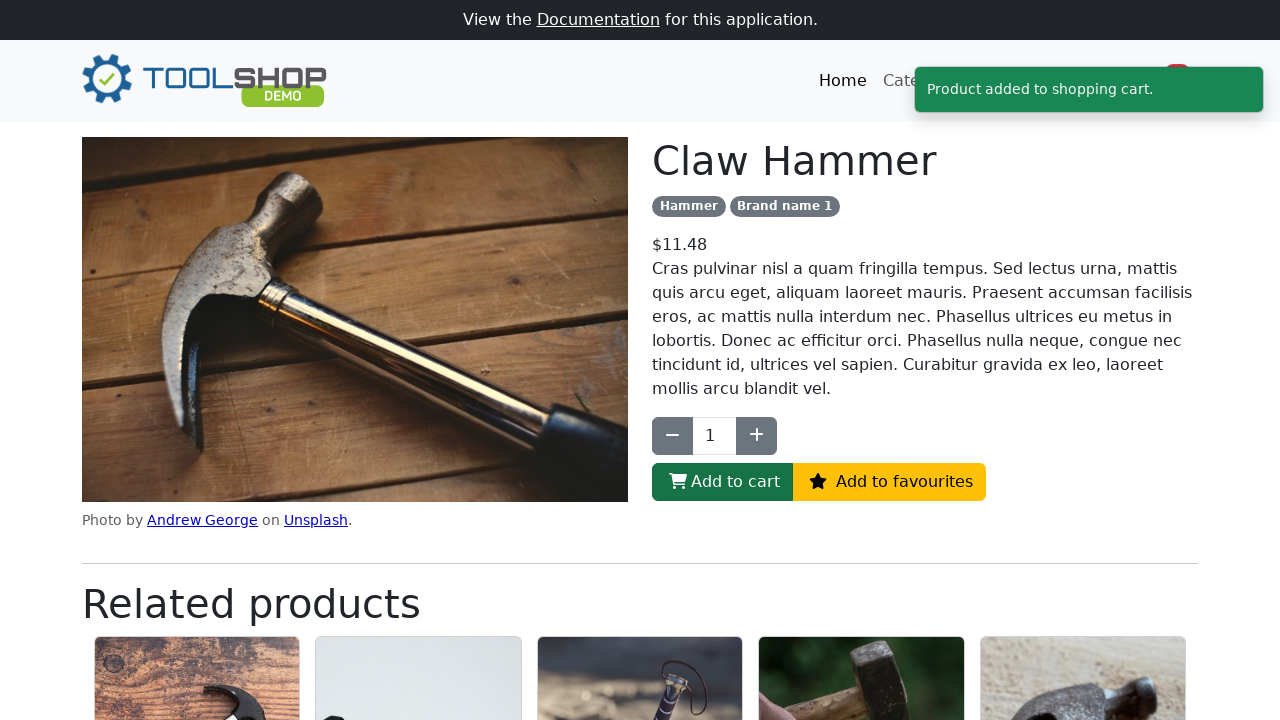

Navigated back to product listing
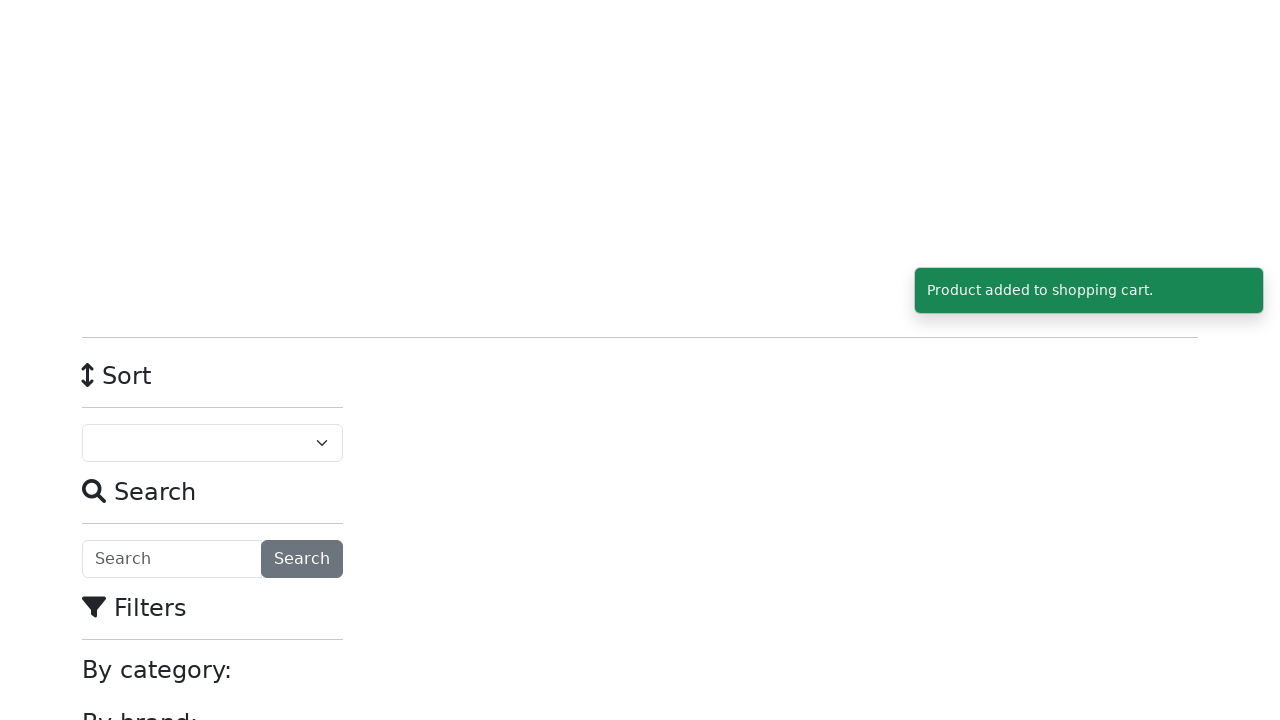

Waited for product listing page to load
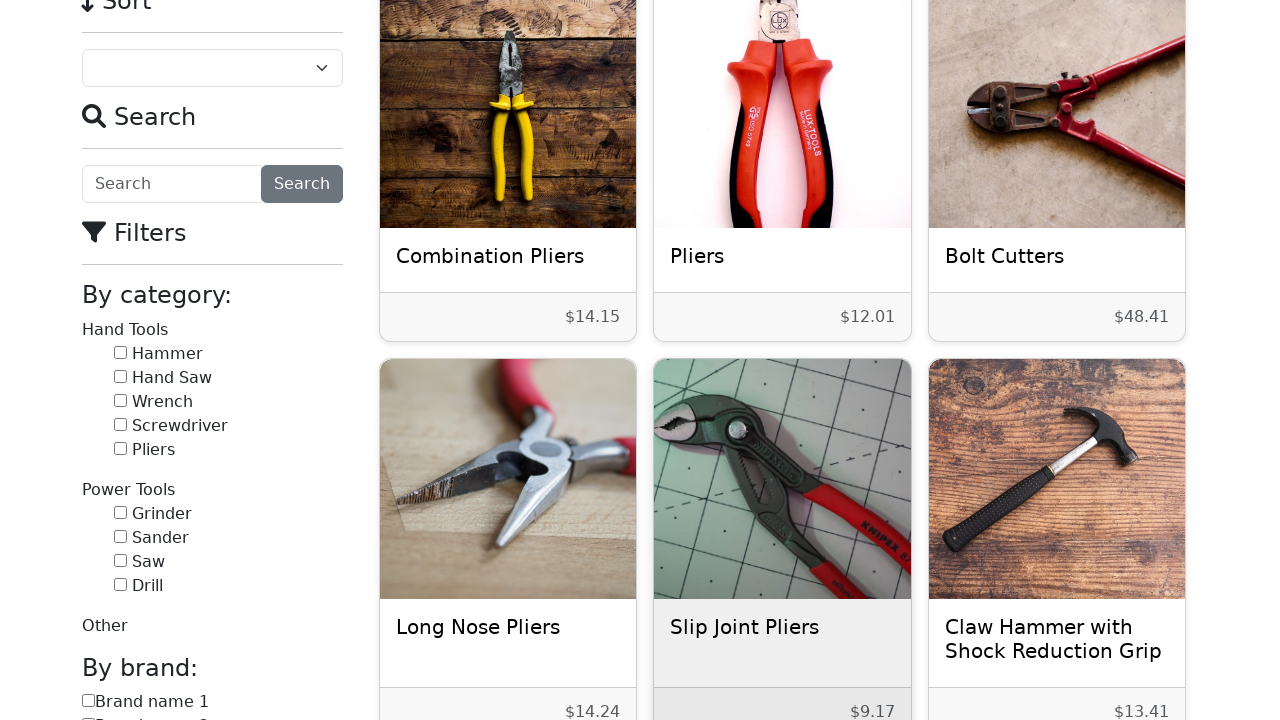

Re-applied hammer category filter after navigation at (120, 352) on input[data-test='category-3']
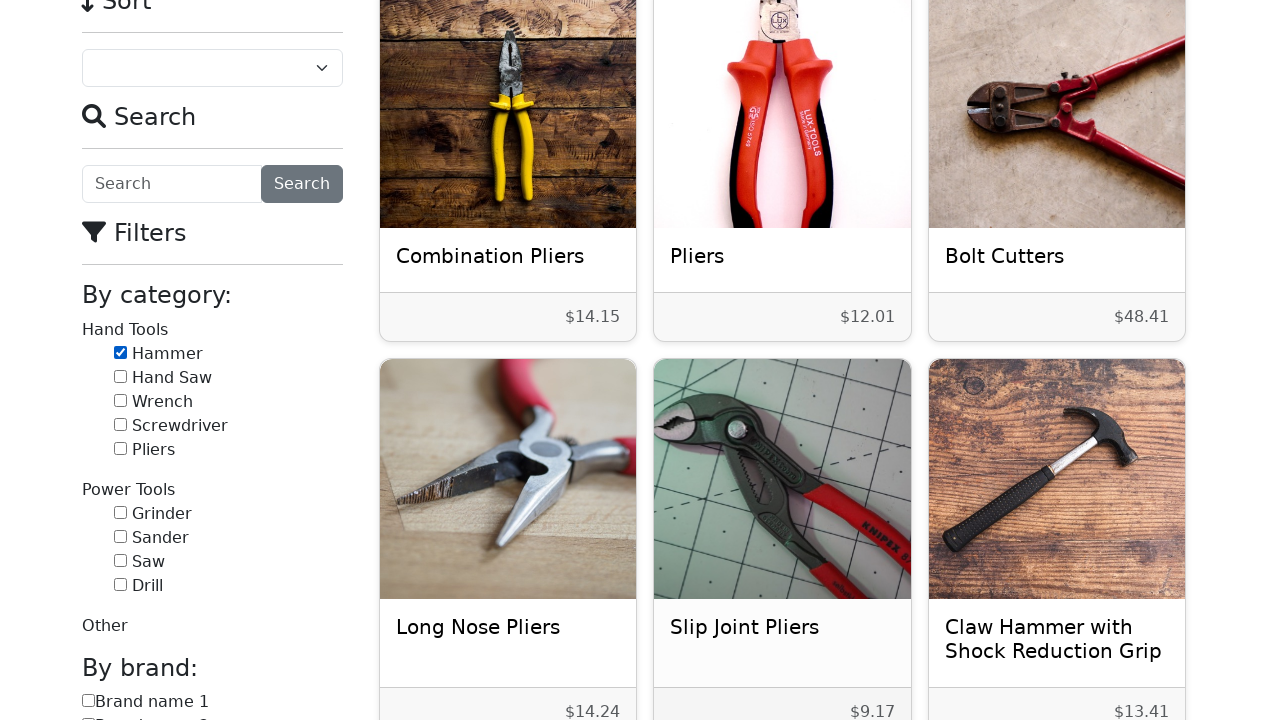

Waited for hammer filter to apply
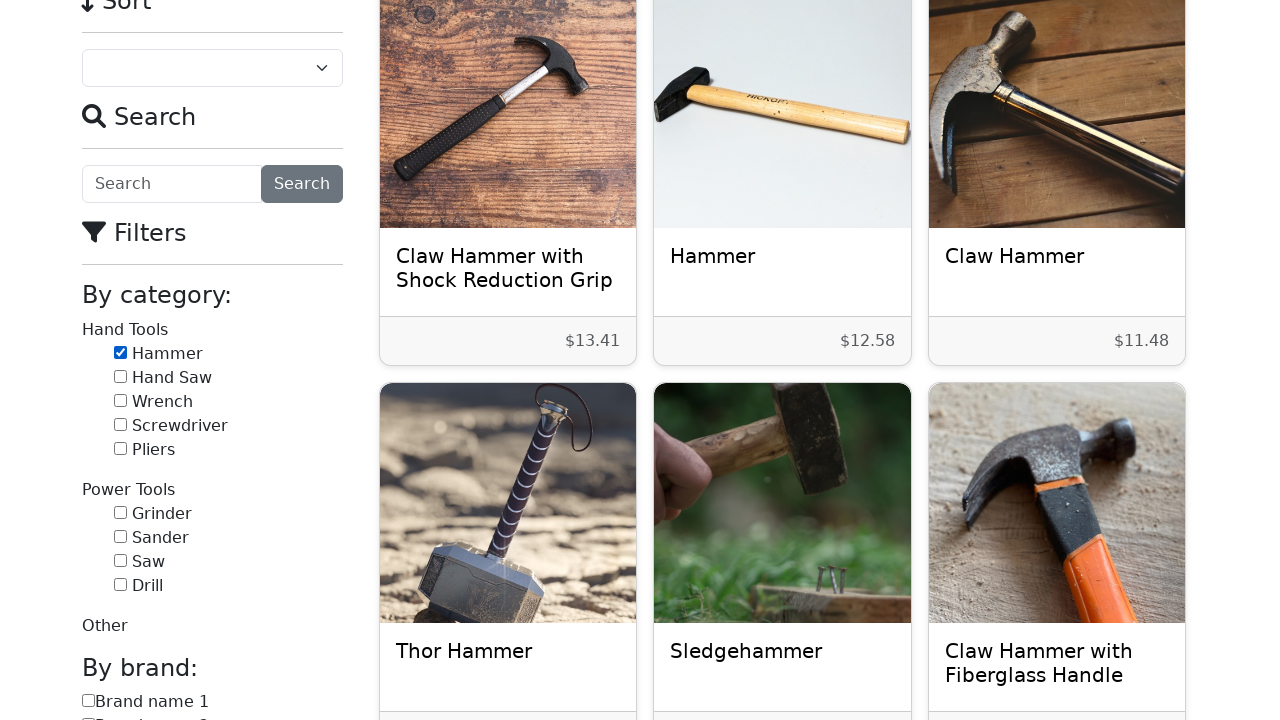

Re-fetched product list for iteration 2 of 7
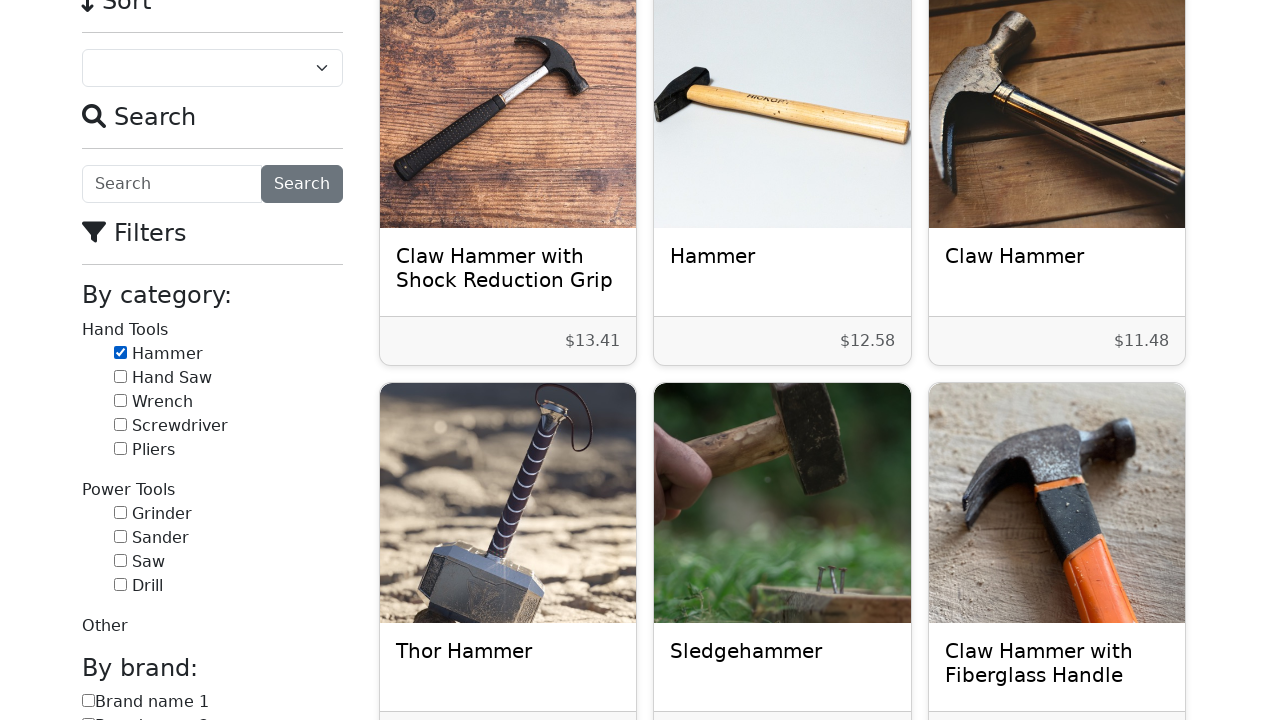

Clicked on hammer product 2 to view details at (782, 256) on h5[class='card-title'] >> nth=1
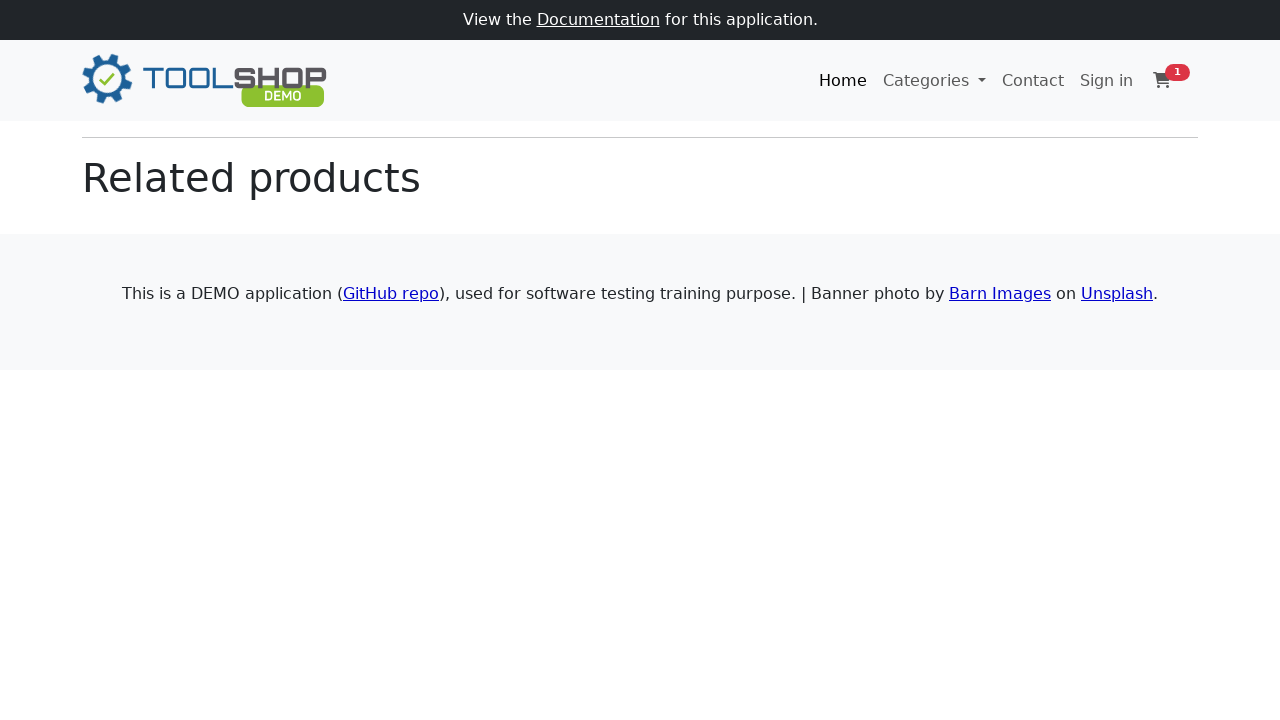

Waited for product details page to load
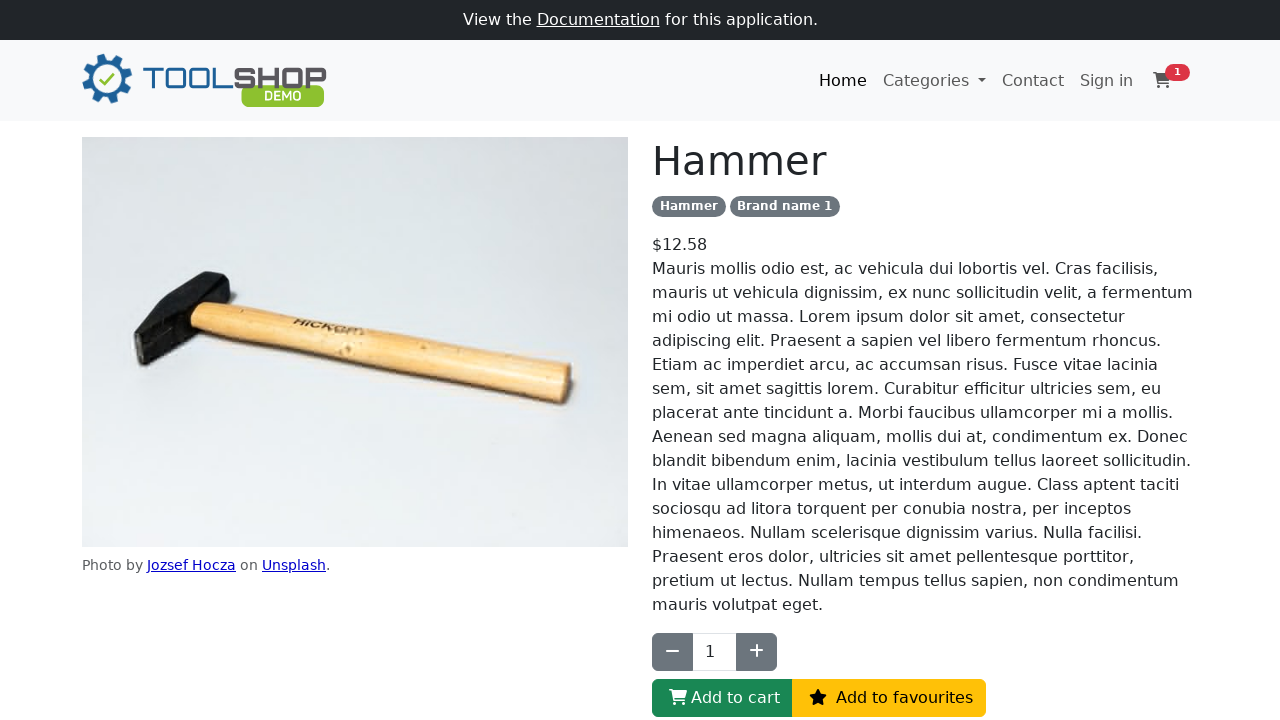

Retrieved product information - Name: Hammer, Price: 12.58
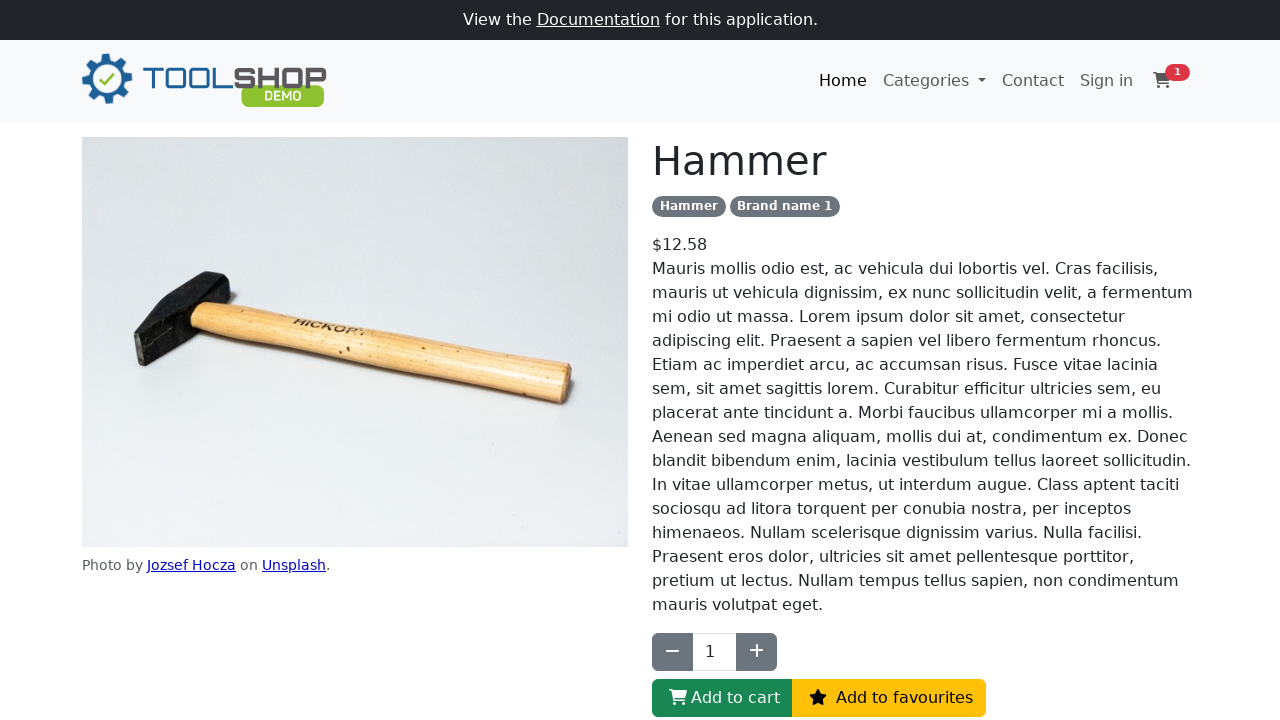

Clicked 'Add to Cart' button for Hammer at (722, 698) on #btn-add-to-cart
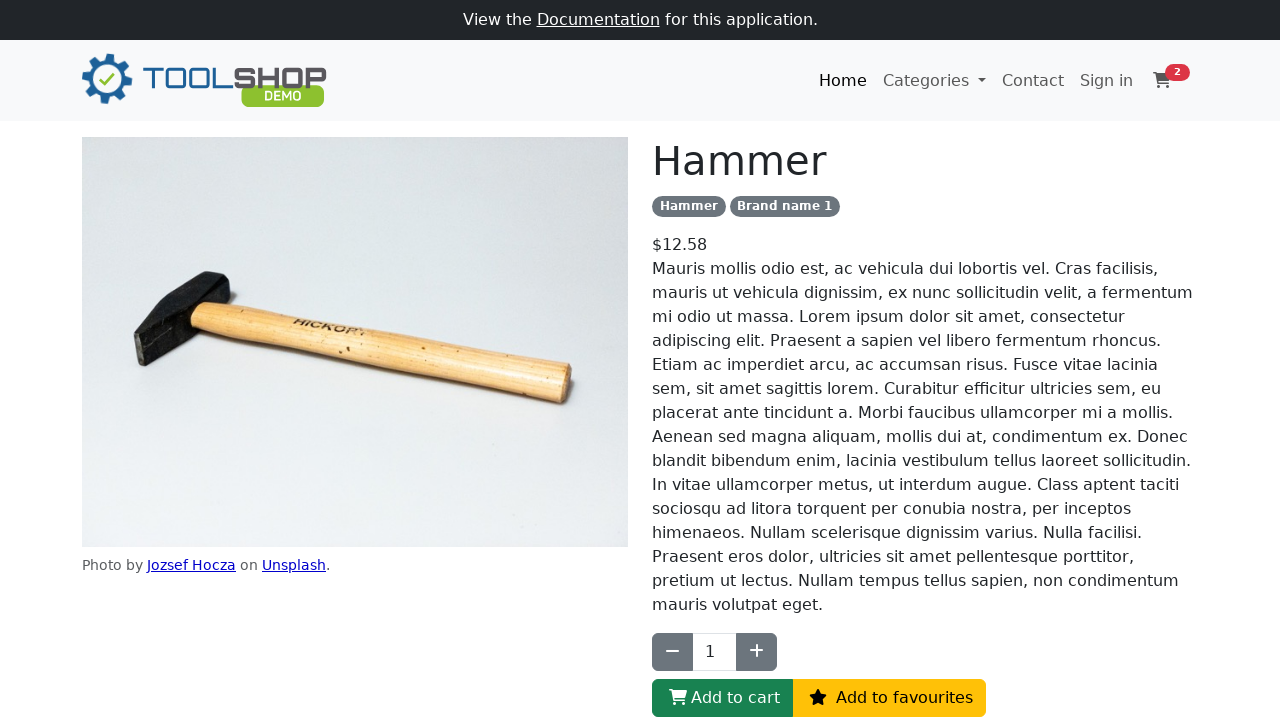

Waited for cart to update
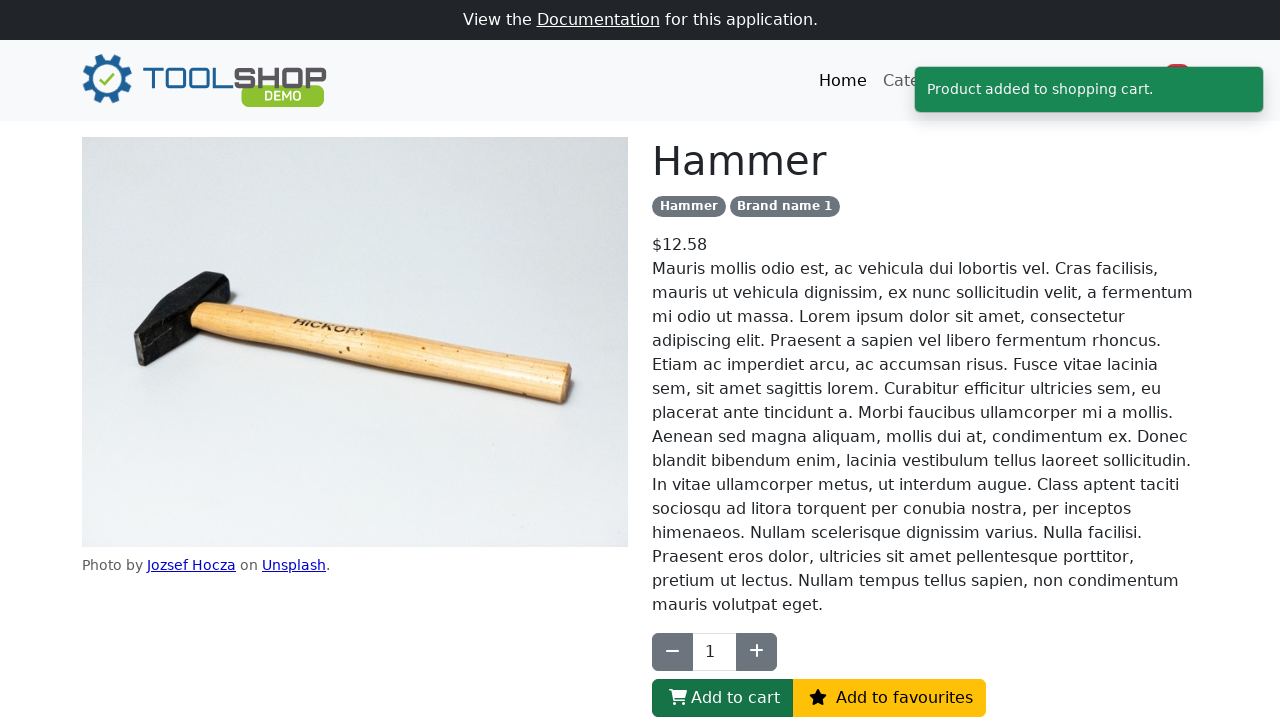

Navigated back to product listing
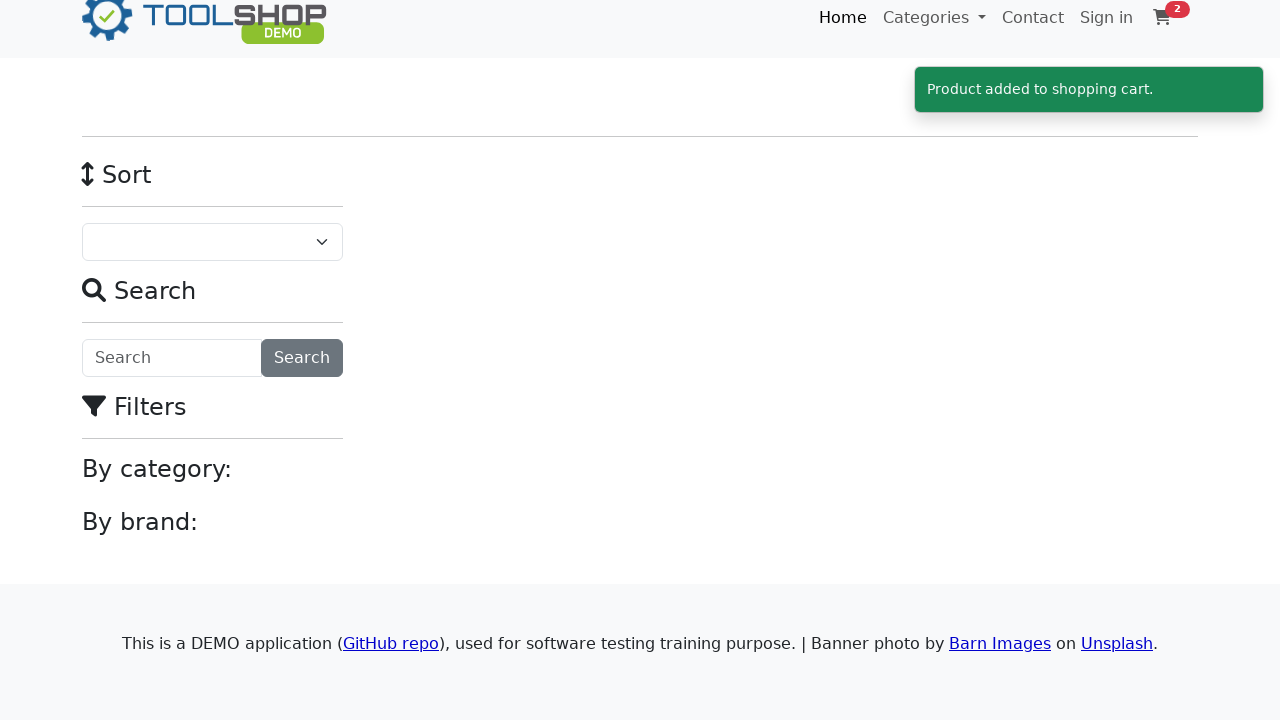

Waited for product listing page to load
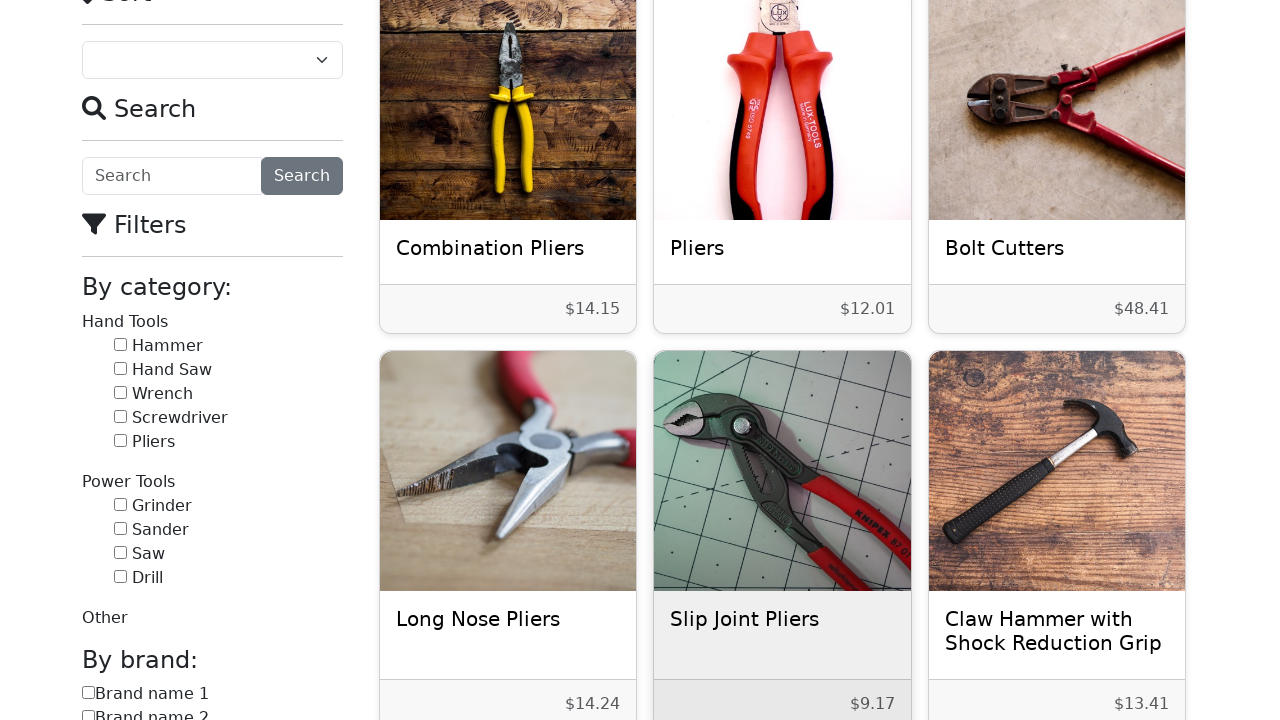

Re-applied hammer category filter after navigation at (120, 344) on input[data-test='category-3']
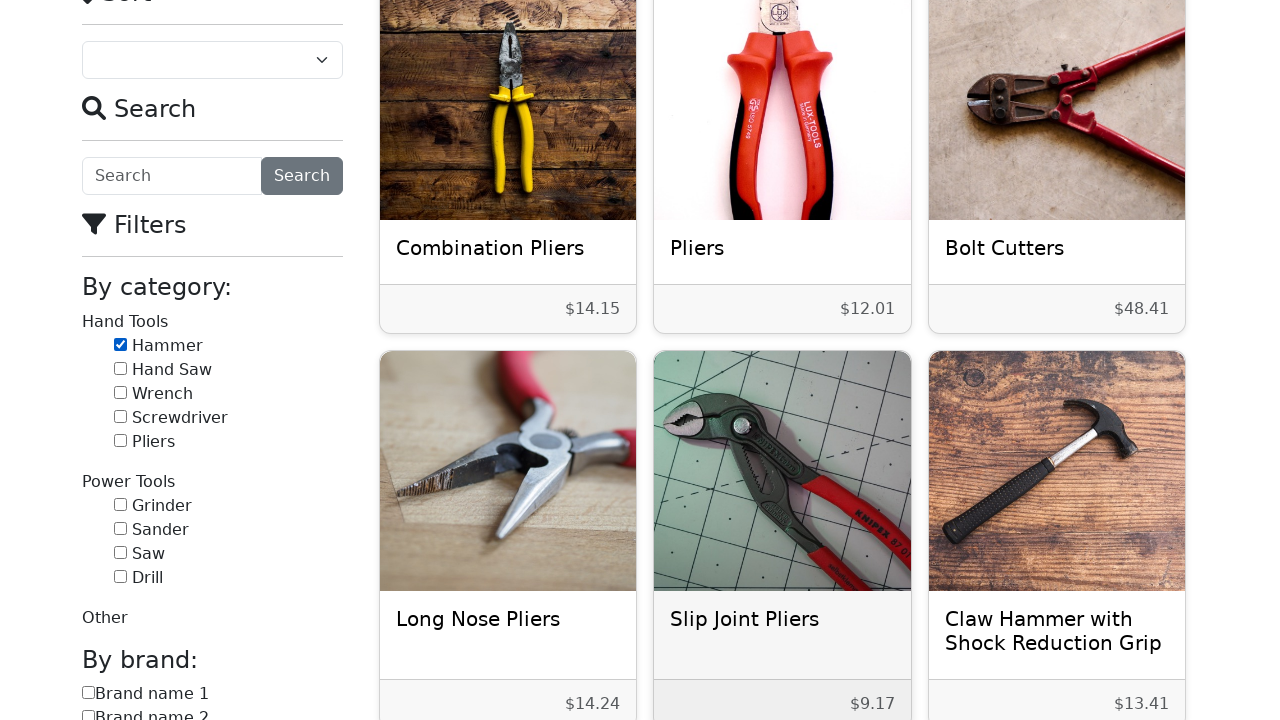

Waited for hammer filter to apply
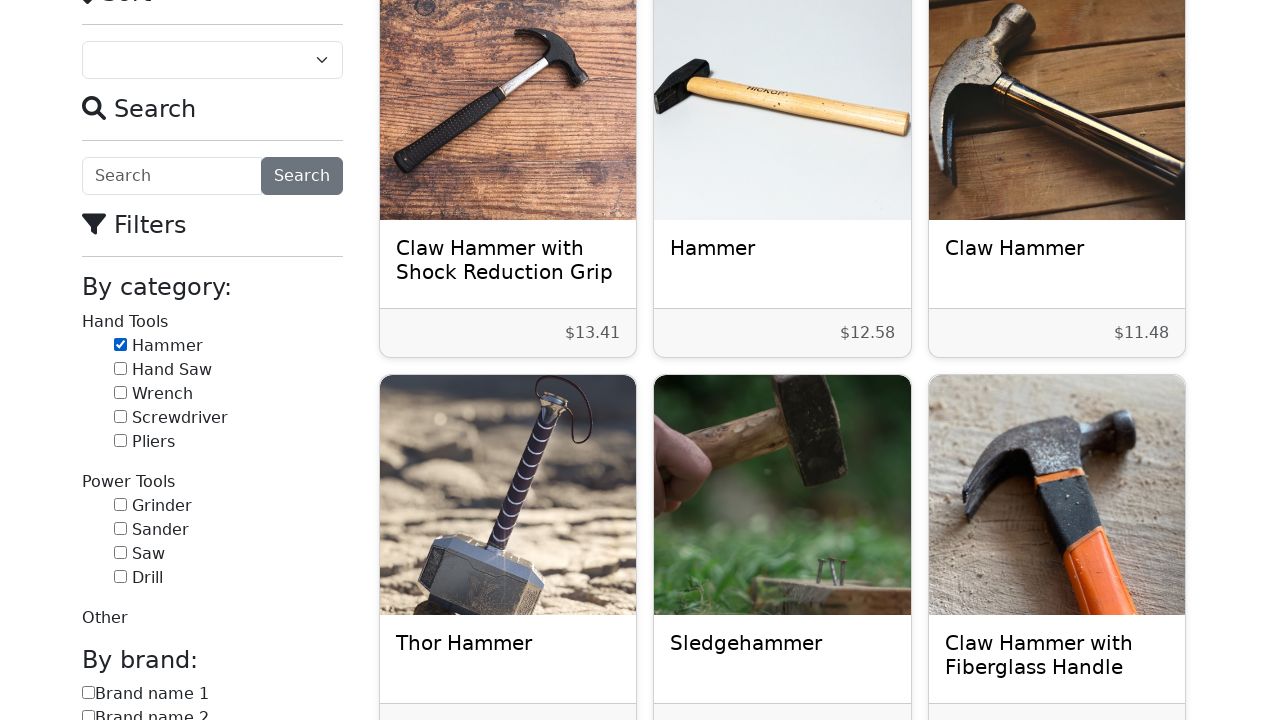

Re-fetched product list for iteration 3 of 7
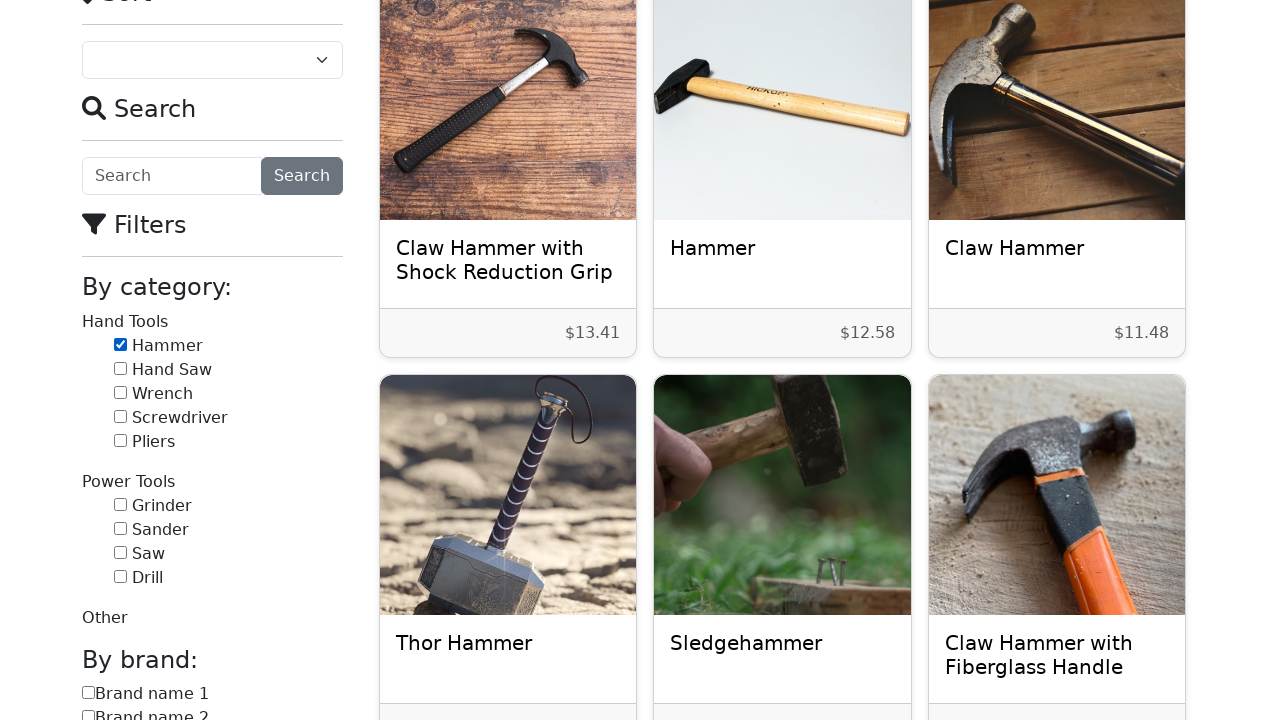

Clicked on hammer product 3 to view details at (1057, 248) on h5[class='card-title'] >> nth=2
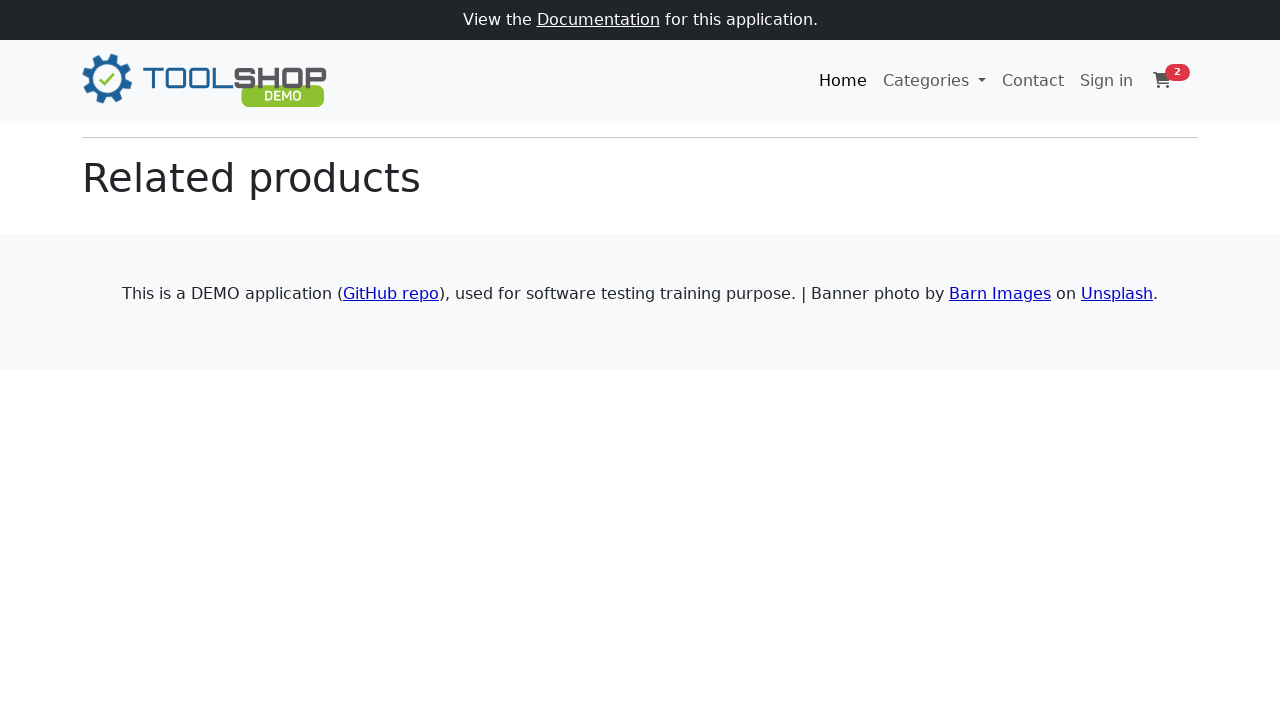

Waited for product details page to load
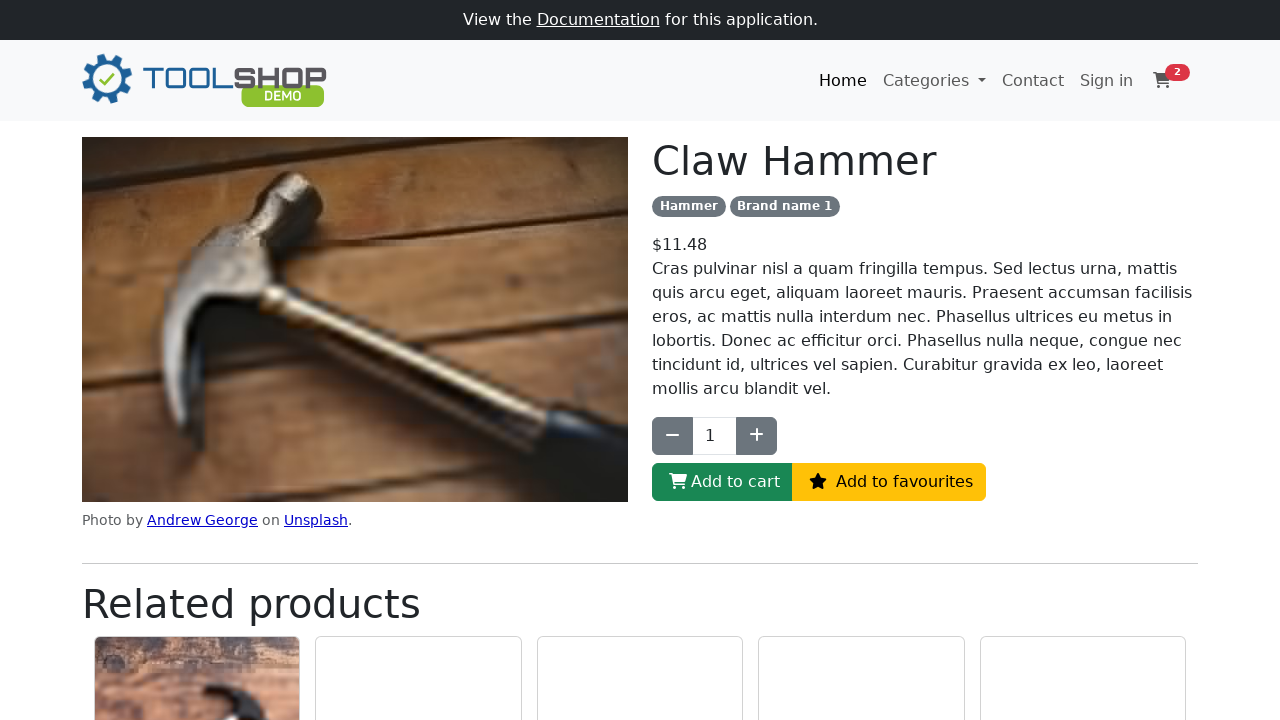

Retrieved product information - Name: Claw Hammer, Price: 11.48
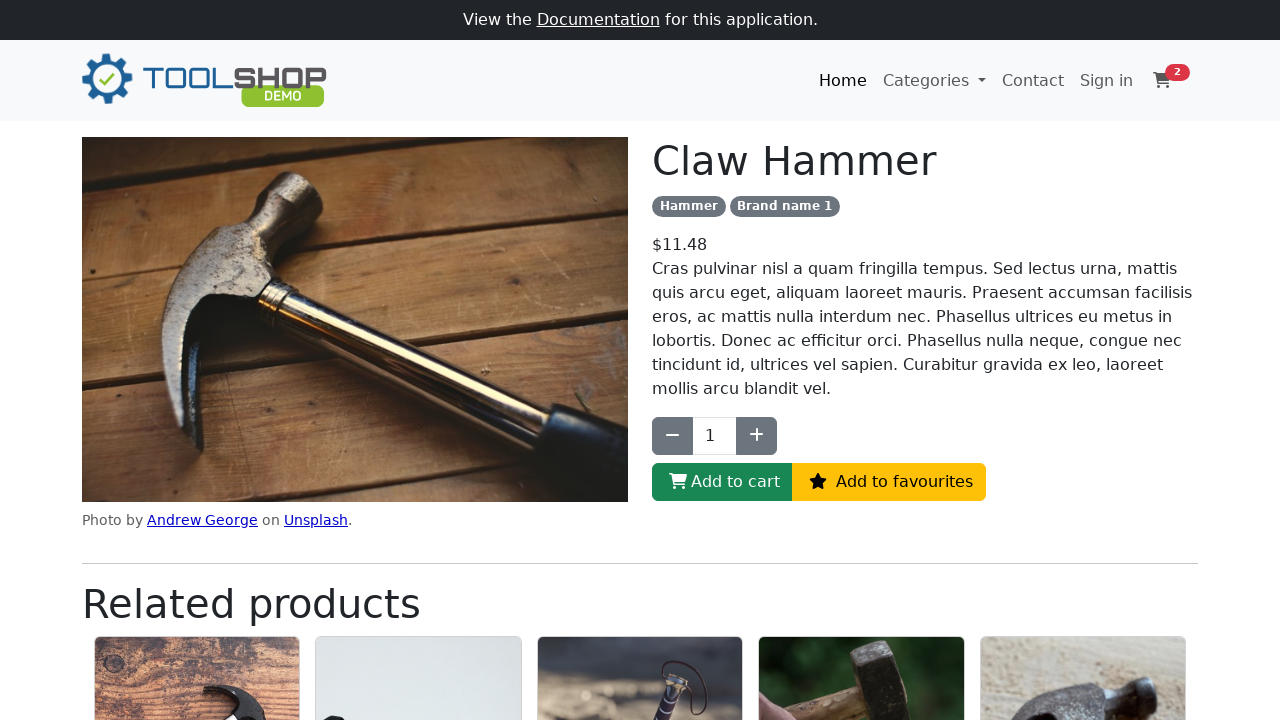

Clicked 'Add to Cart' button for Claw Hammer at (722, 482) on #btn-add-to-cart
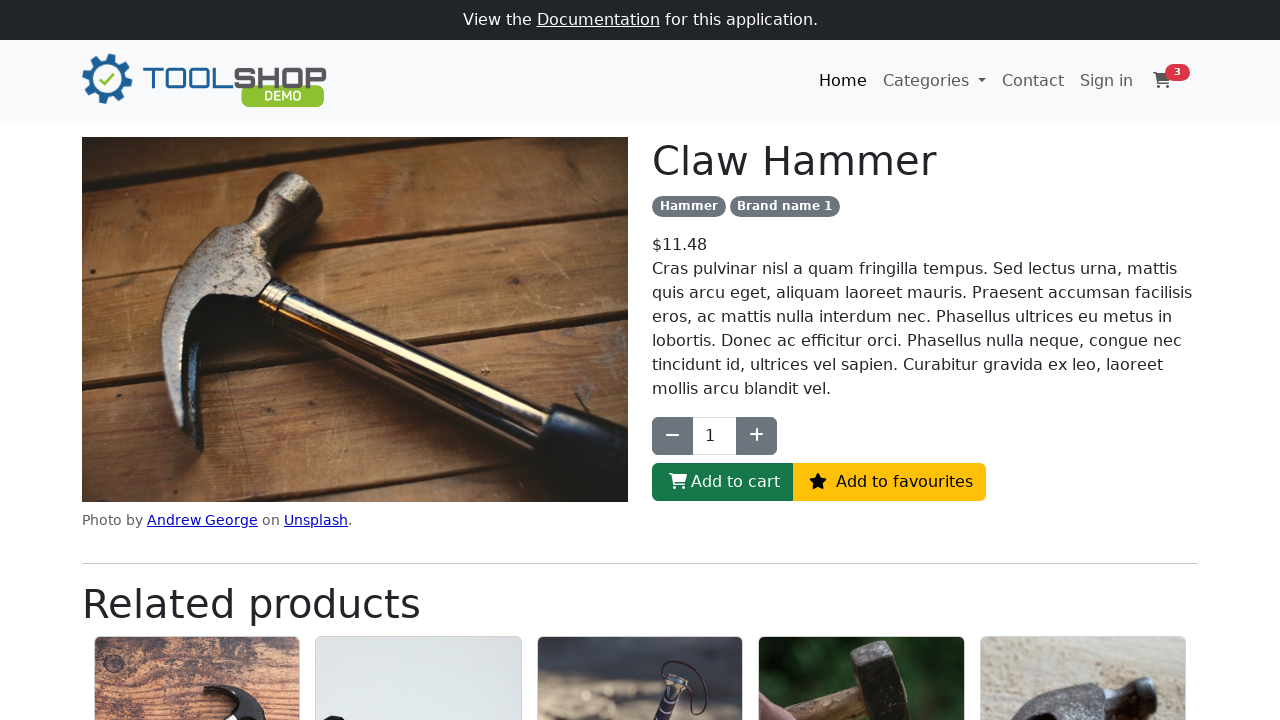

Waited for cart to update
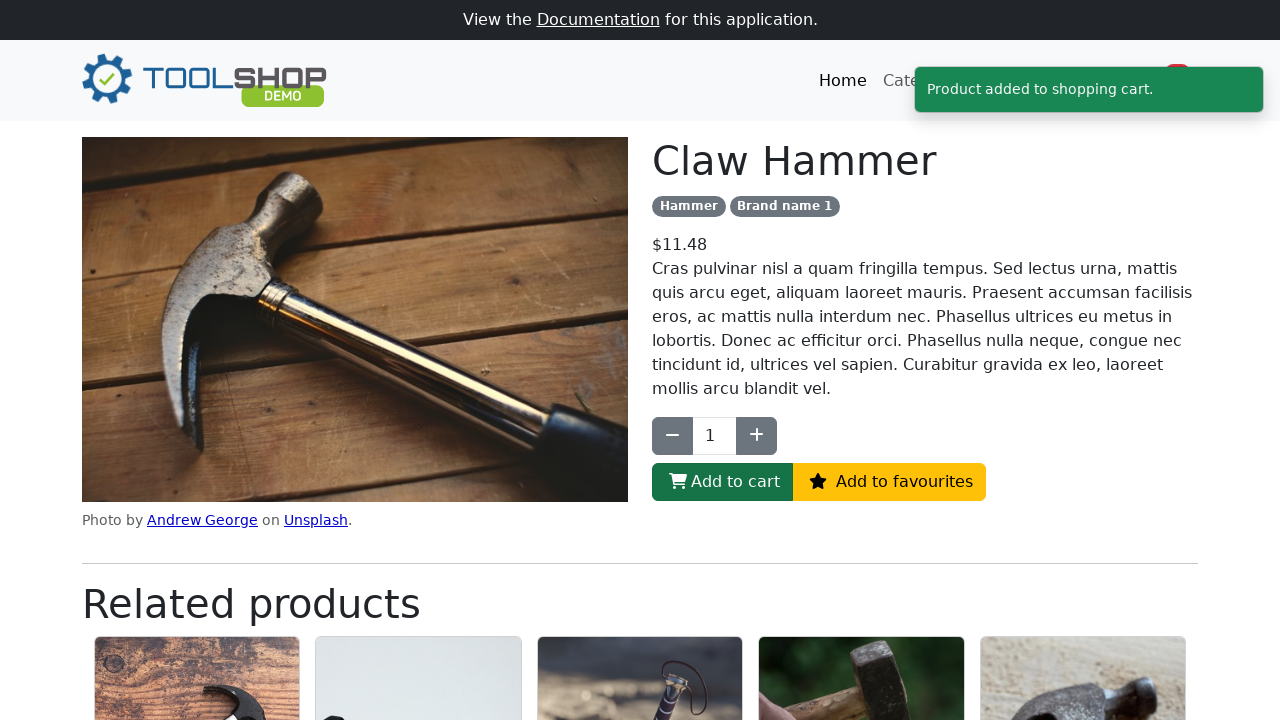

Navigated back to product listing
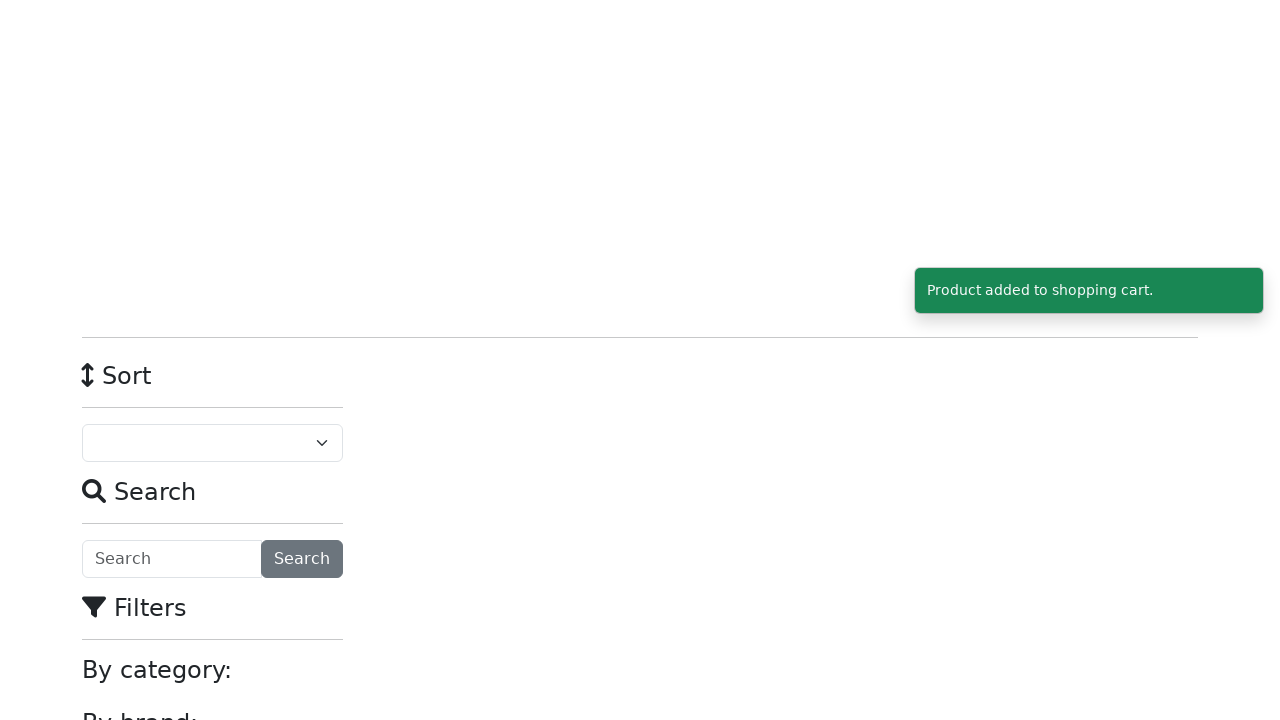

Waited for product listing page to load
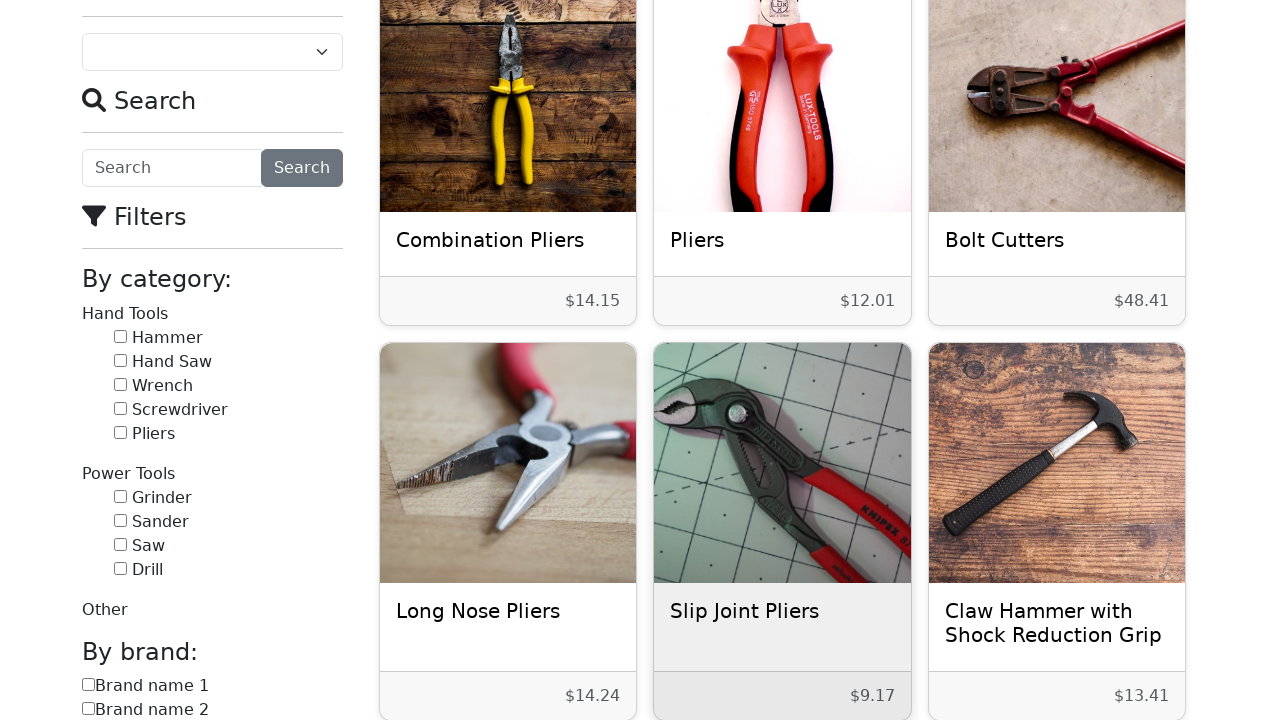

Re-applied hammer category filter after navigation at (120, 336) on input[data-test='category-3']
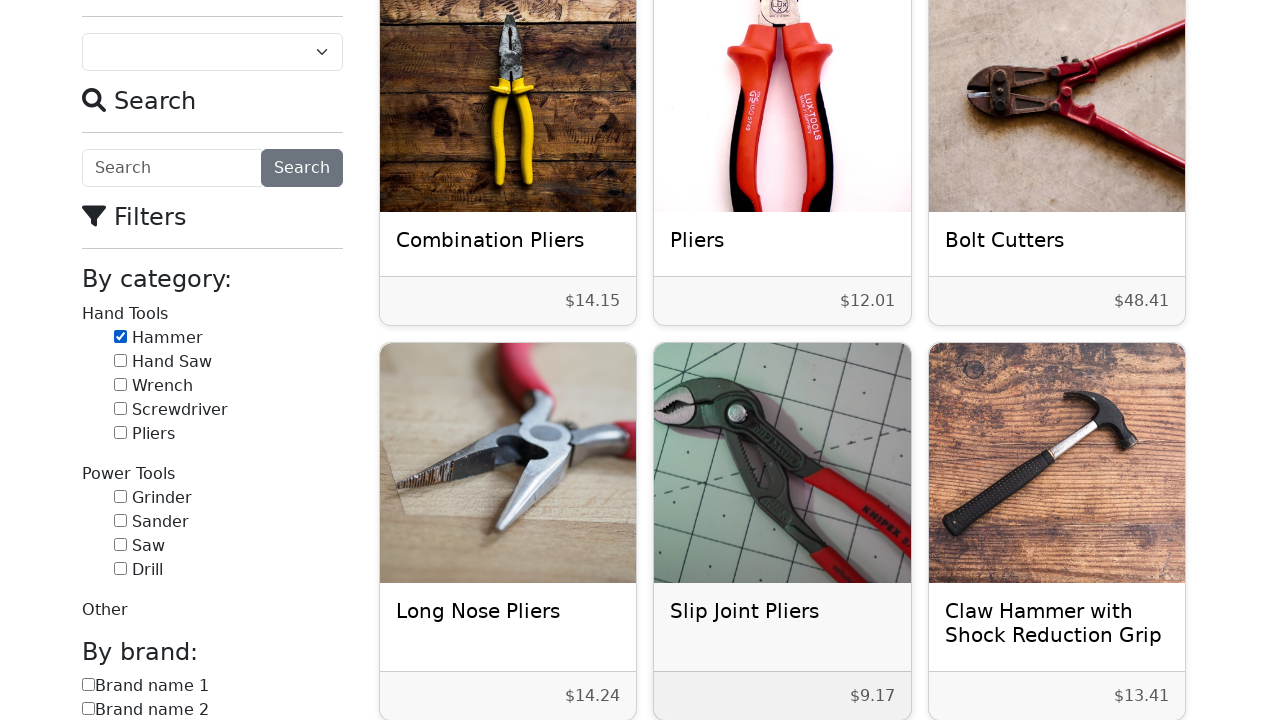

Waited for hammer filter to apply
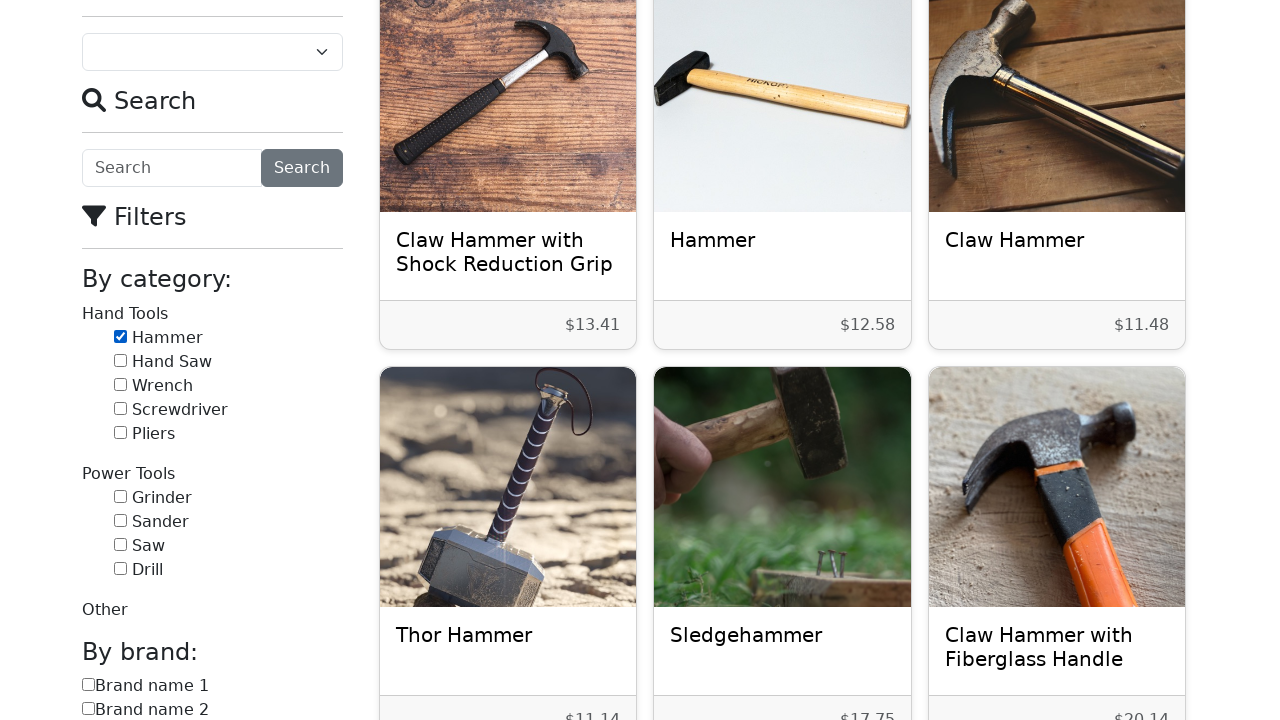

Re-fetched product list for iteration 4 of 7
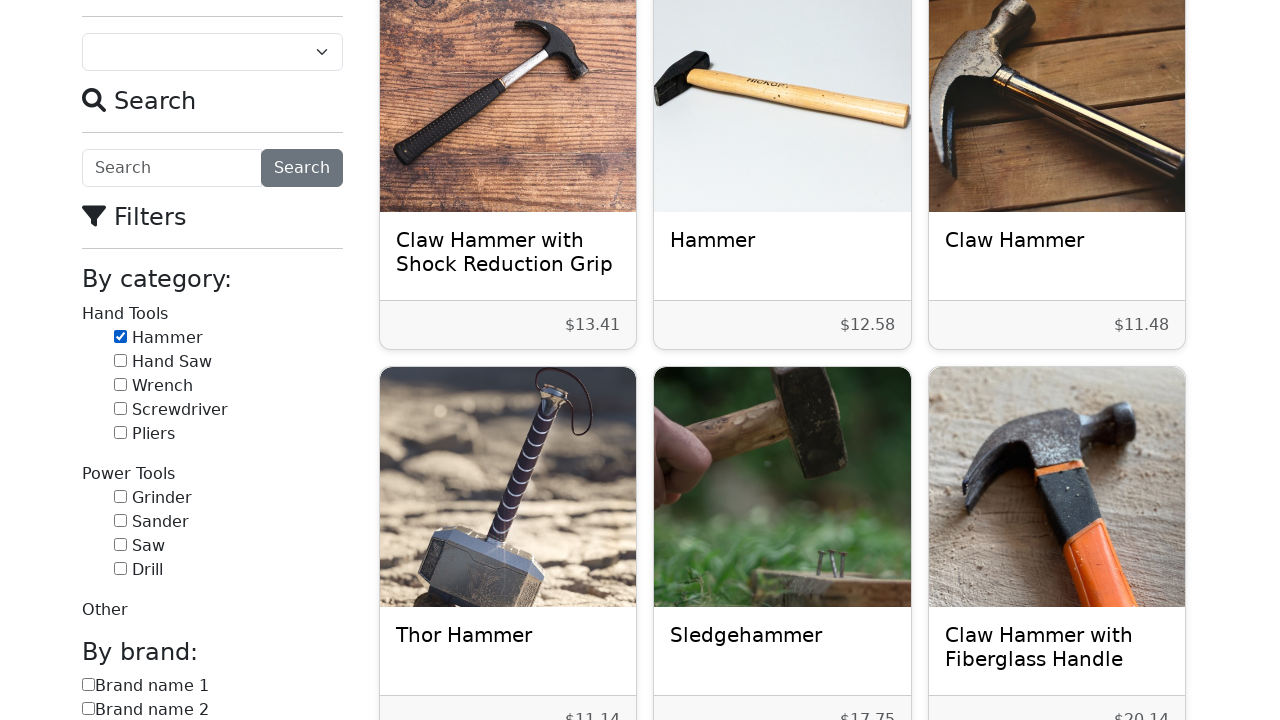

Clicked on hammer product 4 to view details at (508, 635) on h5[class='card-title'] >> nth=3
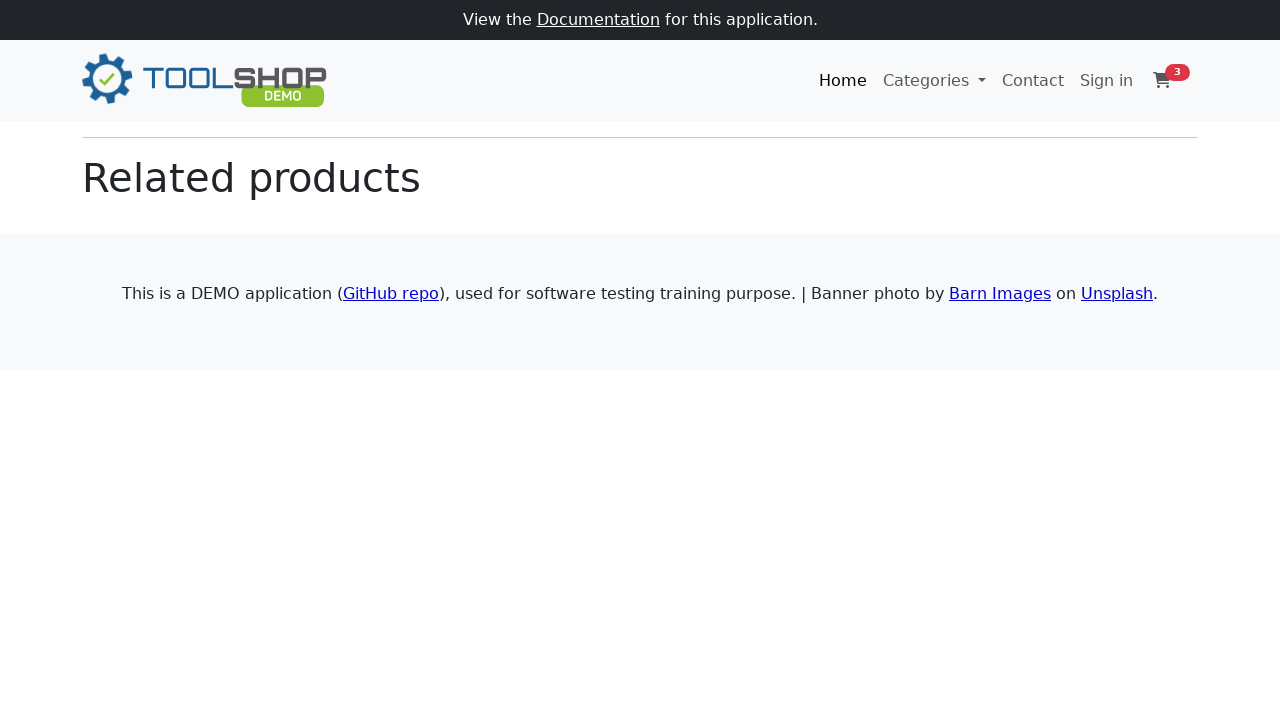

Waited for product details page to load
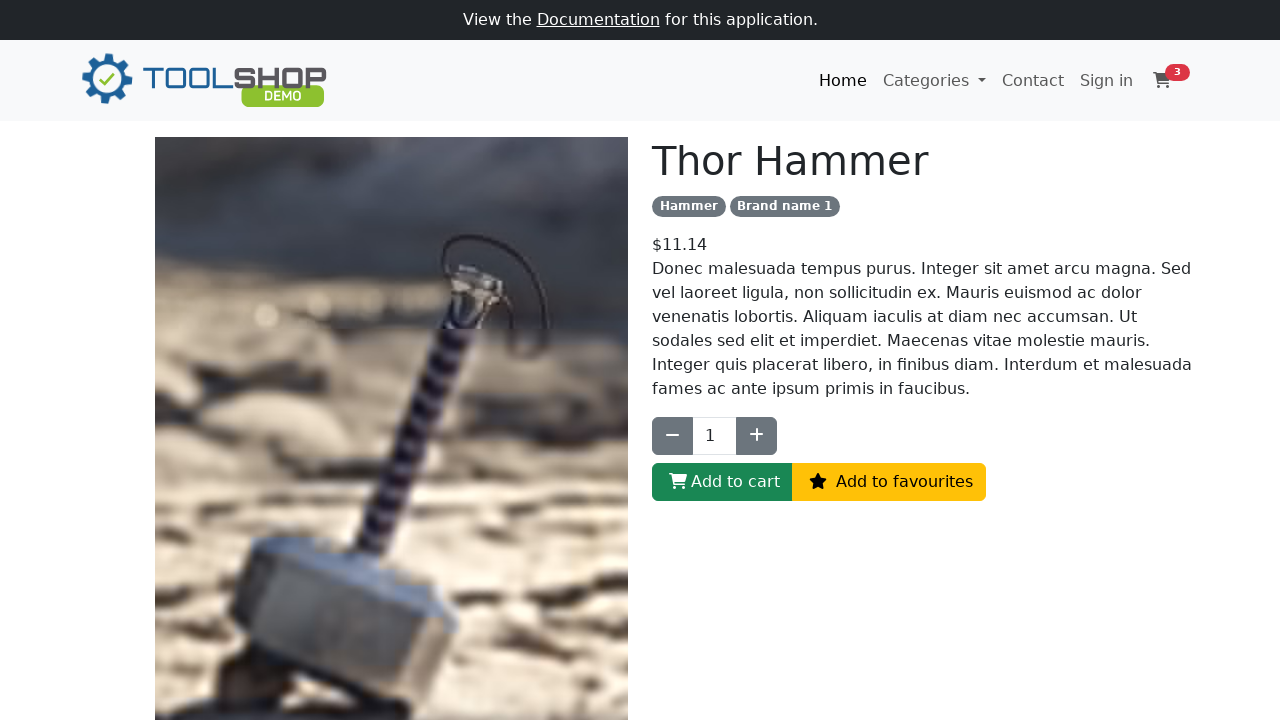

Retrieved product information - Name: Thor Hammer, Price: 11.14
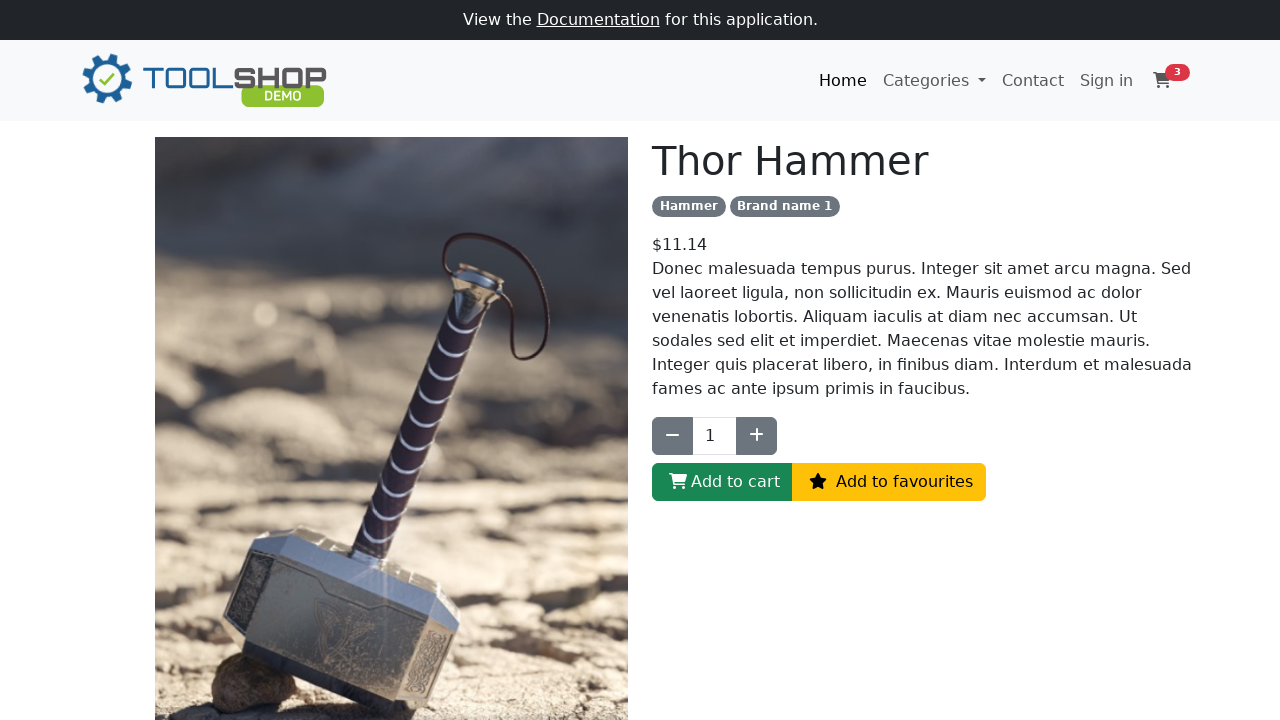

Clicked 'Add to Cart' button for Thor Hammer at (722, 482) on #btn-add-to-cart
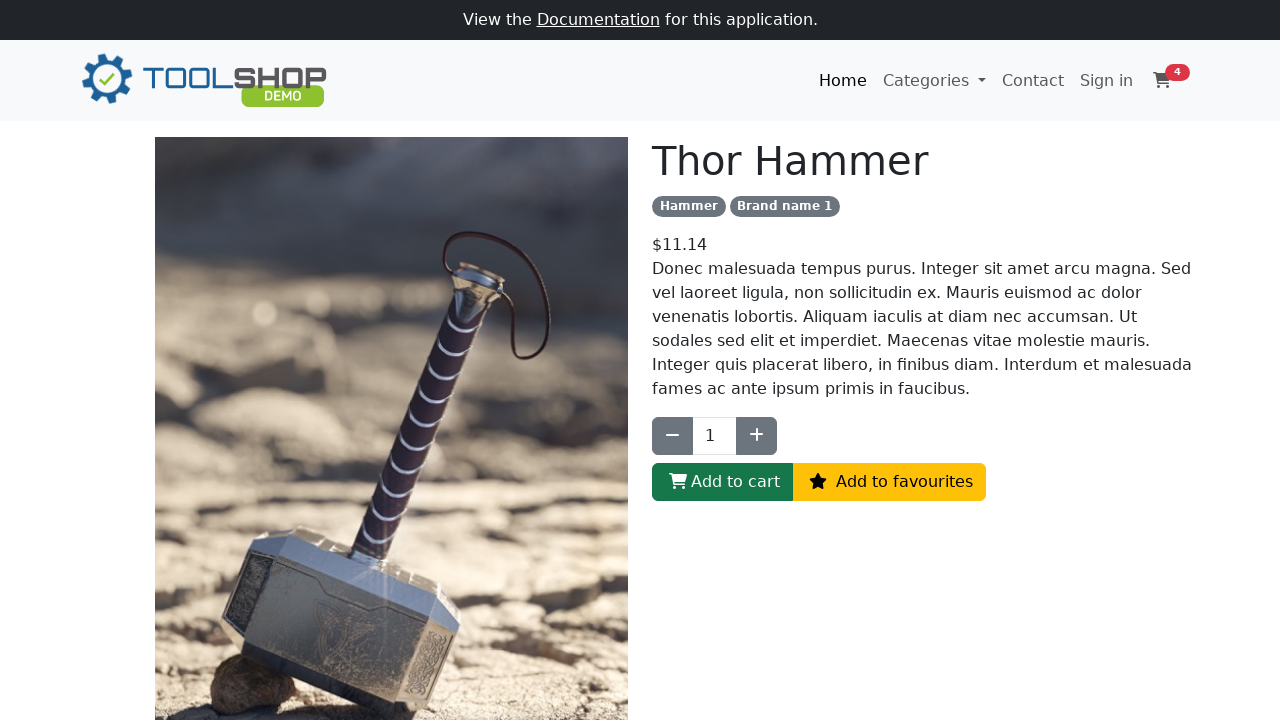

Waited for cart to update
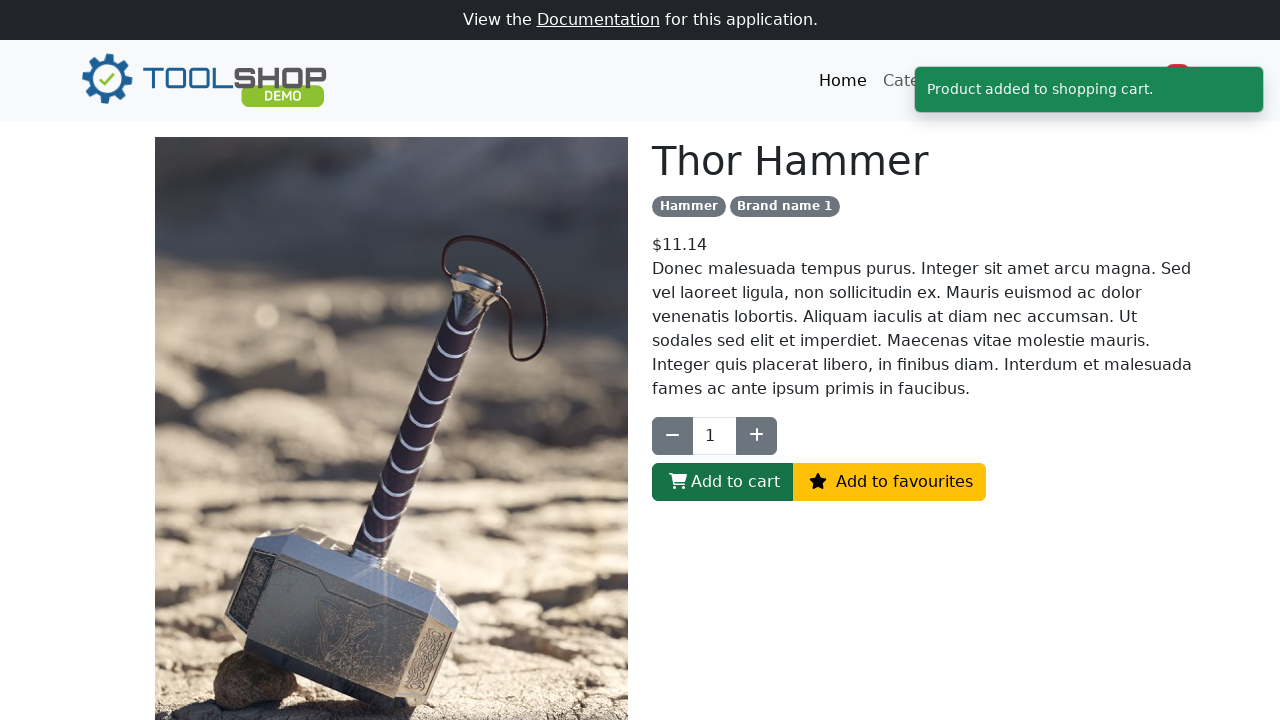

Navigated back to product listing
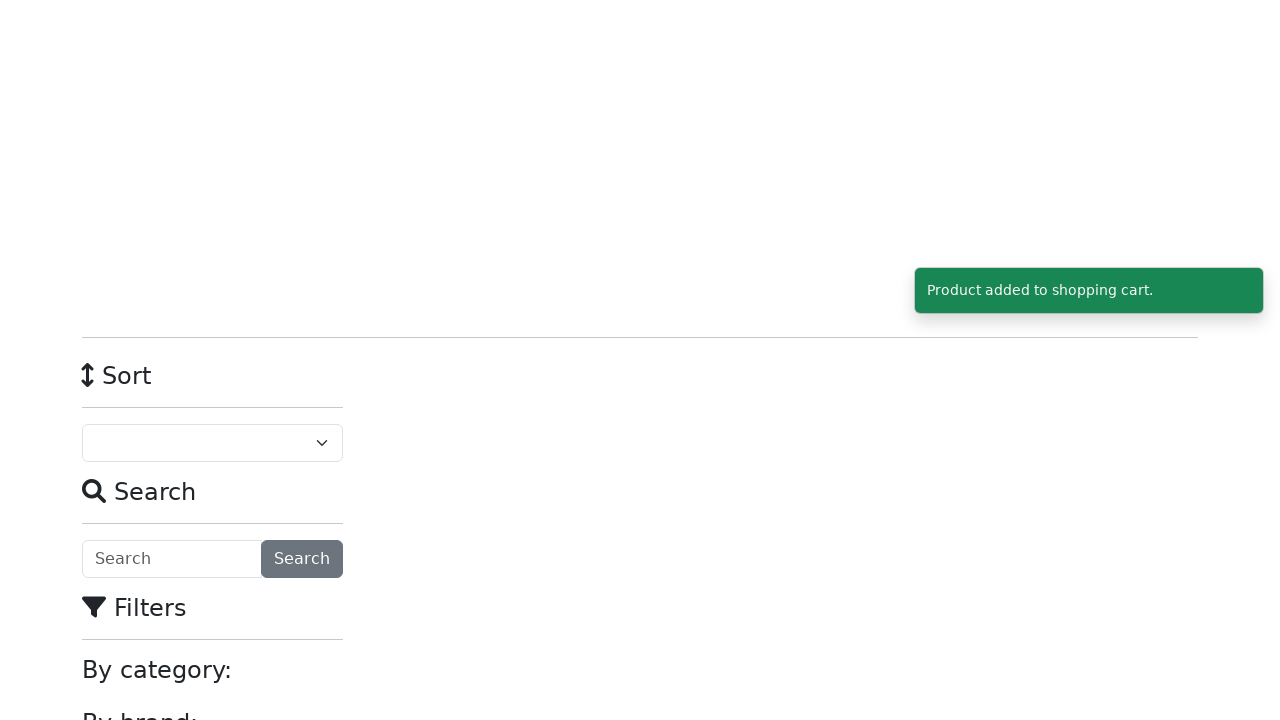

Waited for product listing page to load
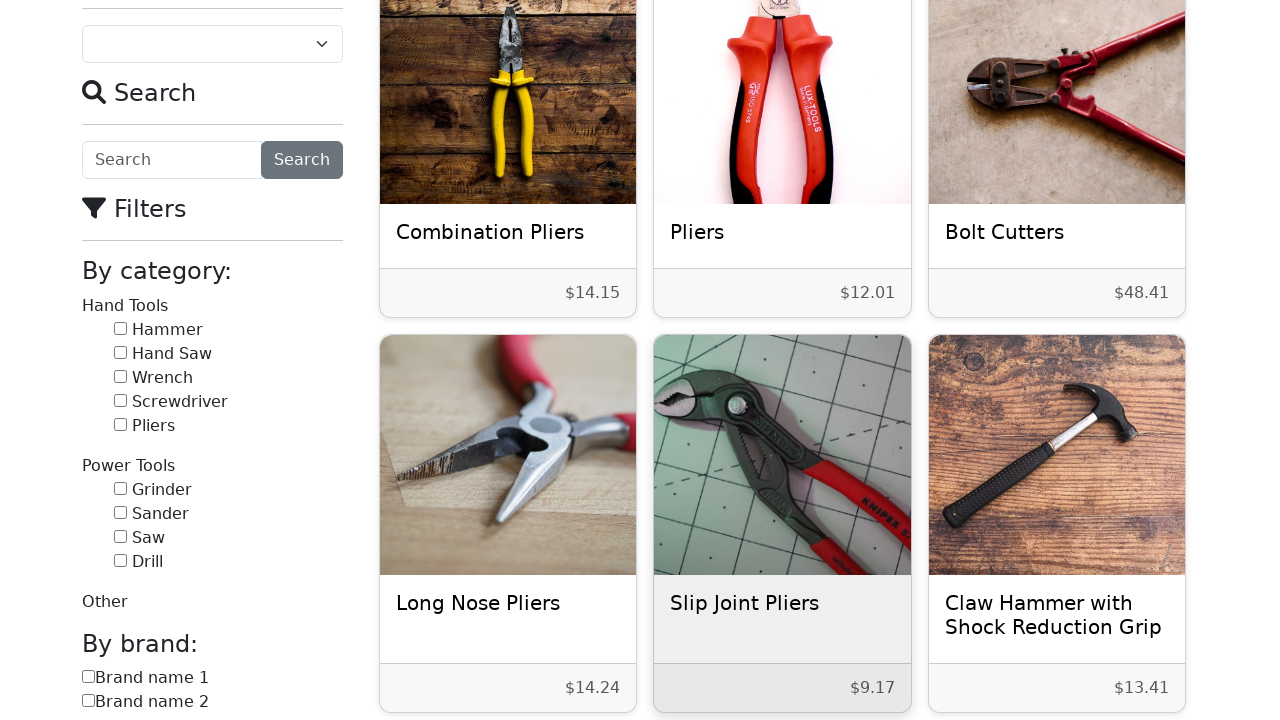

Re-applied hammer category filter after navigation at (120, 328) on input[data-test='category-3']
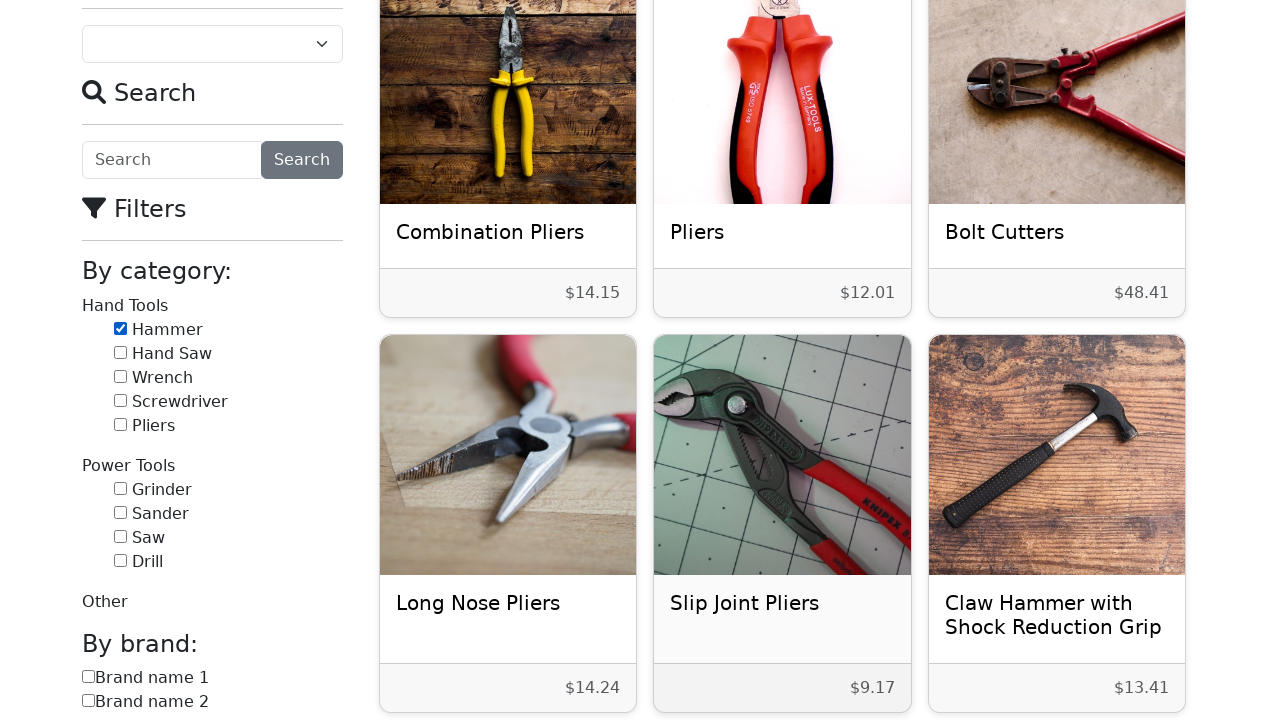

Waited for hammer filter to apply
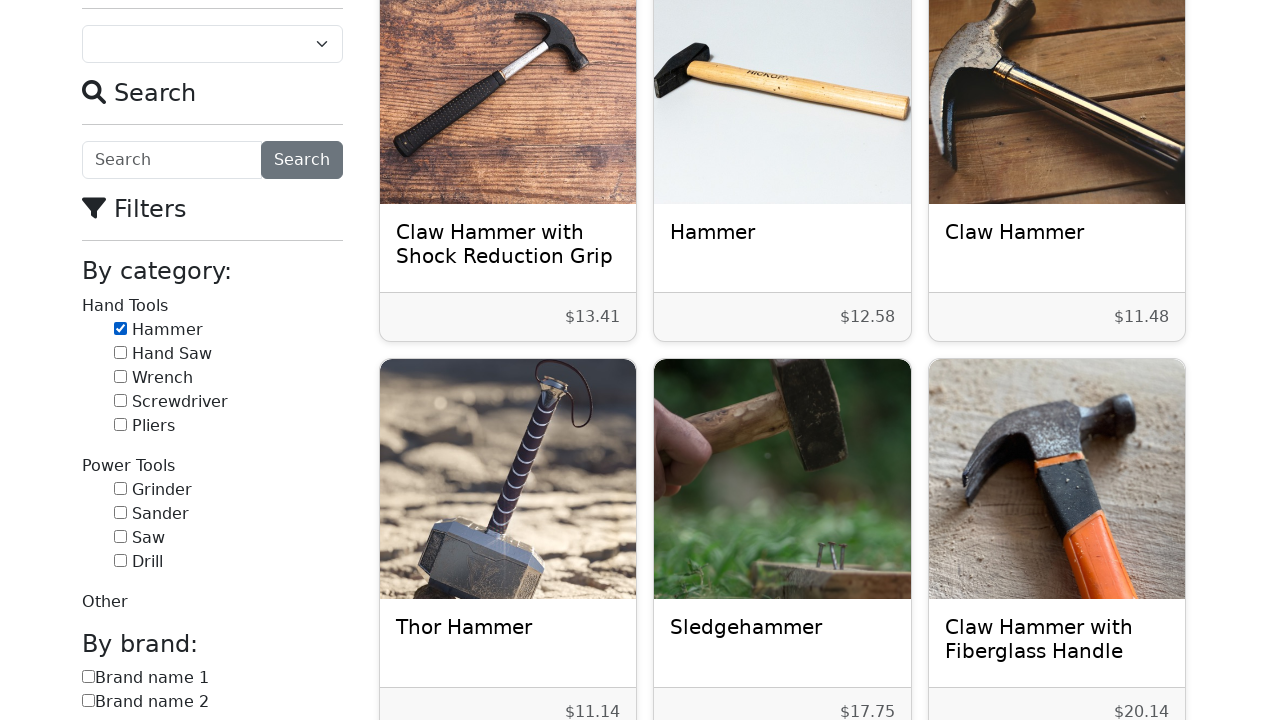

Re-fetched product list for iteration 5 of 7
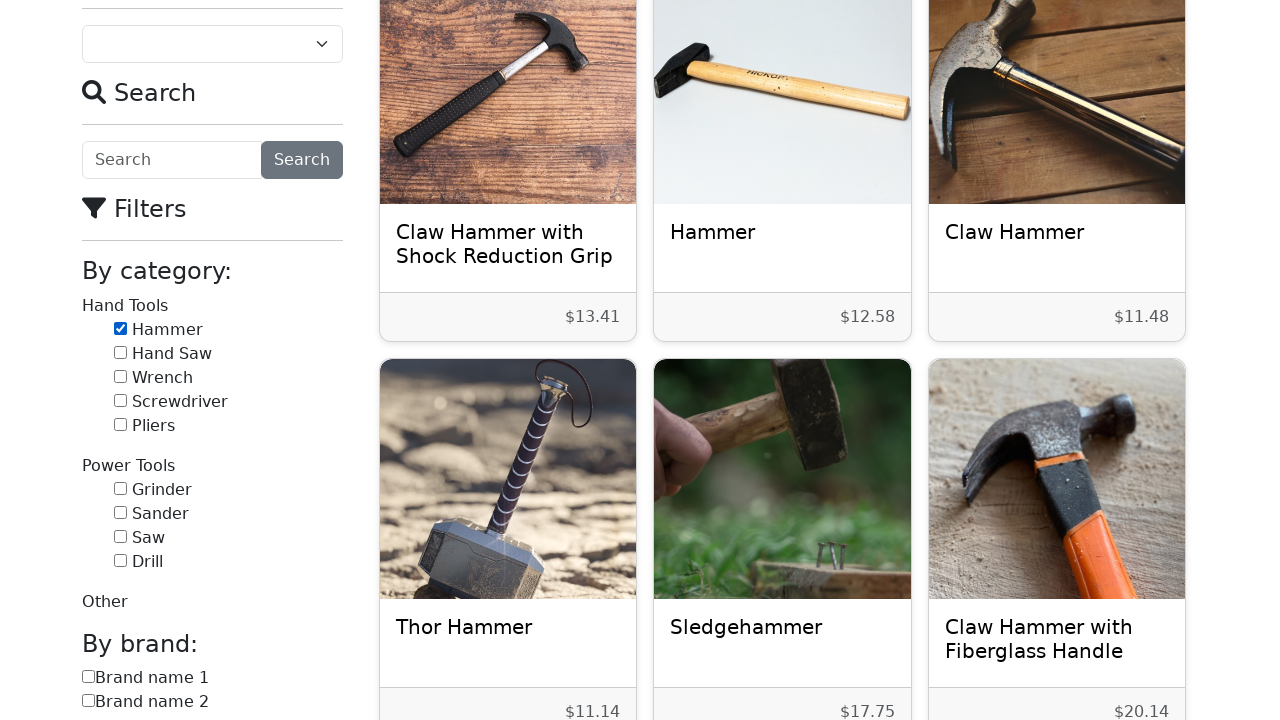

Clicked on hammer product 5 to view details at (782, 627) on h5[class='card-title'] >> nth=4
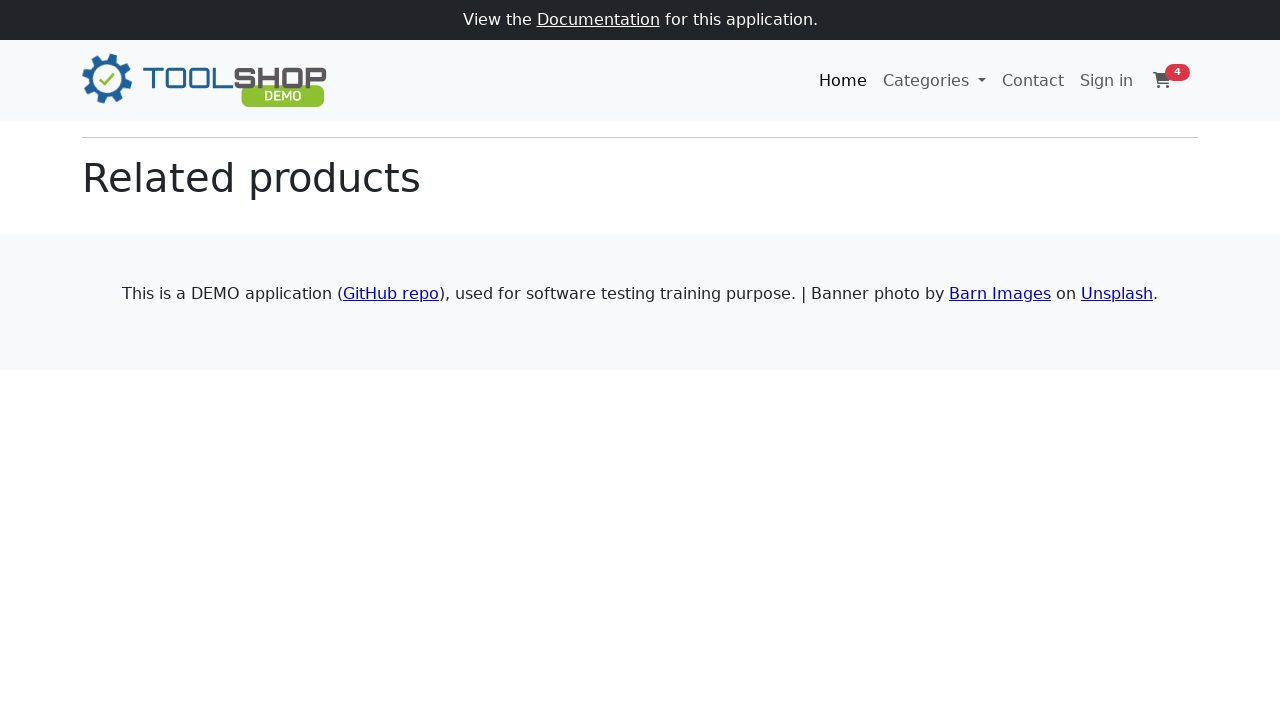

Waited for product details page to load
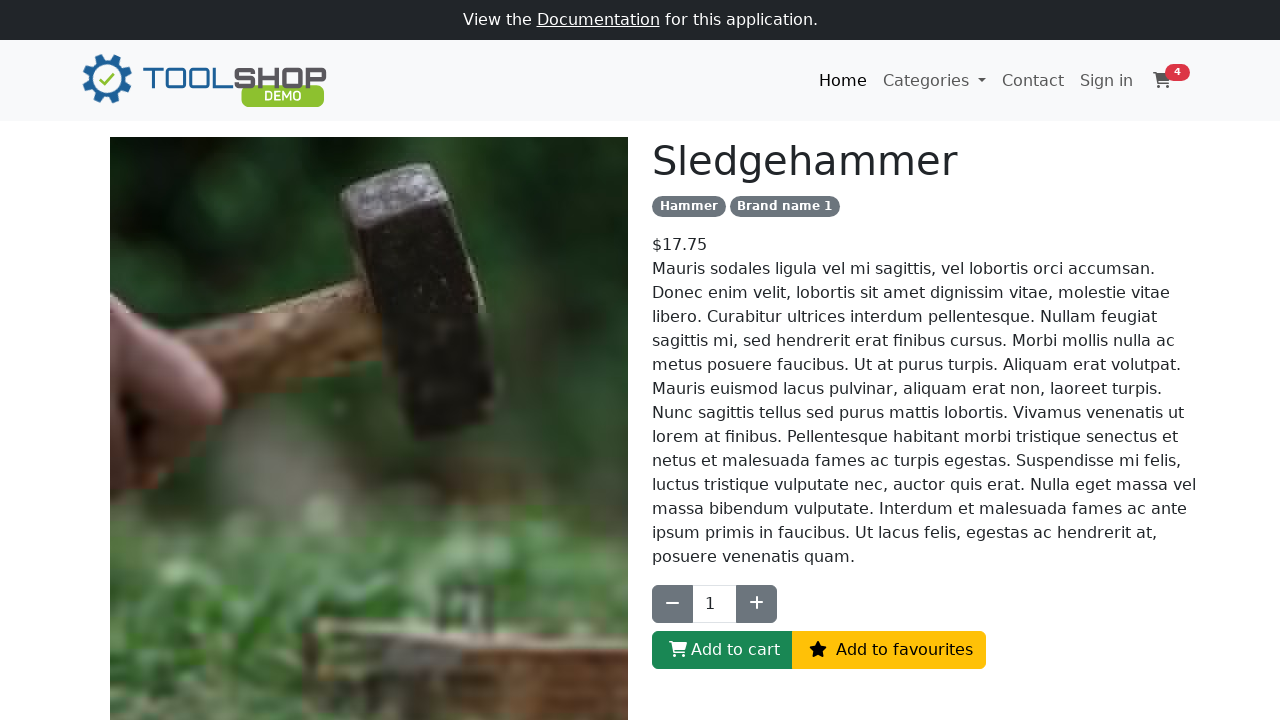

Retrieved product information - Name: Sledgehammer, Price: 17.75
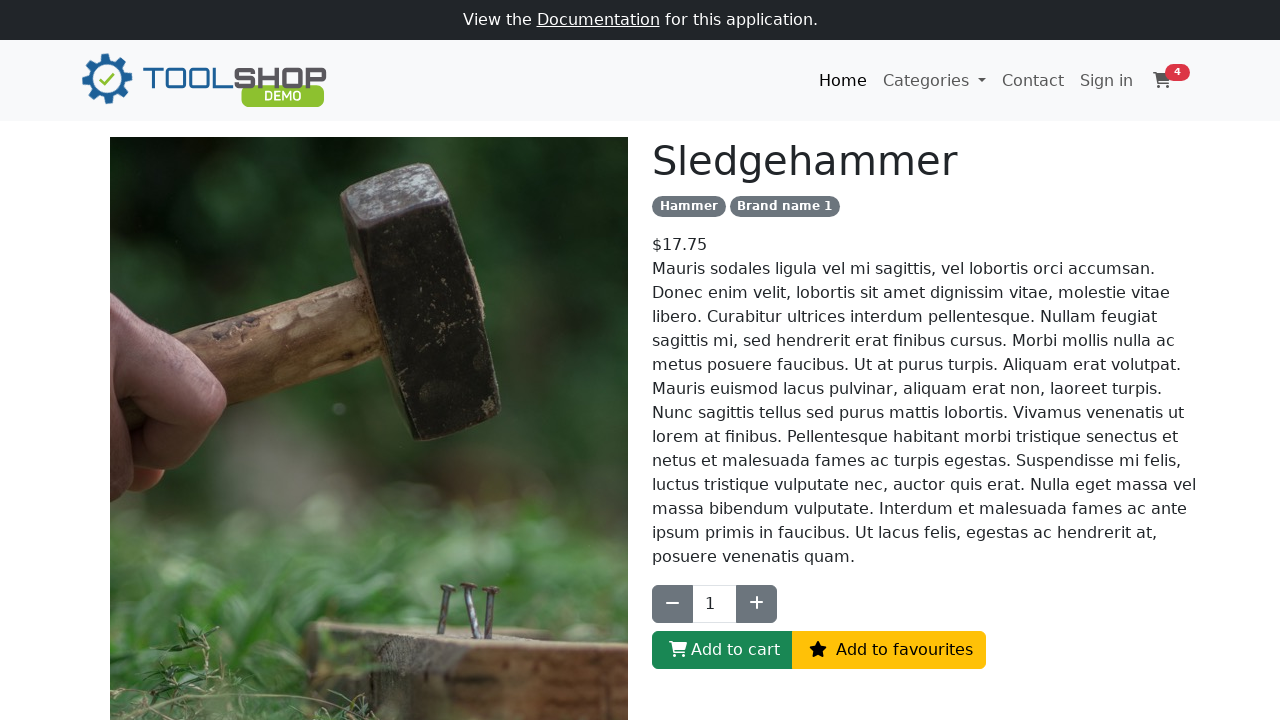

Clicked 'Add to Cart' button for Sledgehammer at (722, 650) on #btn-add-to-cart
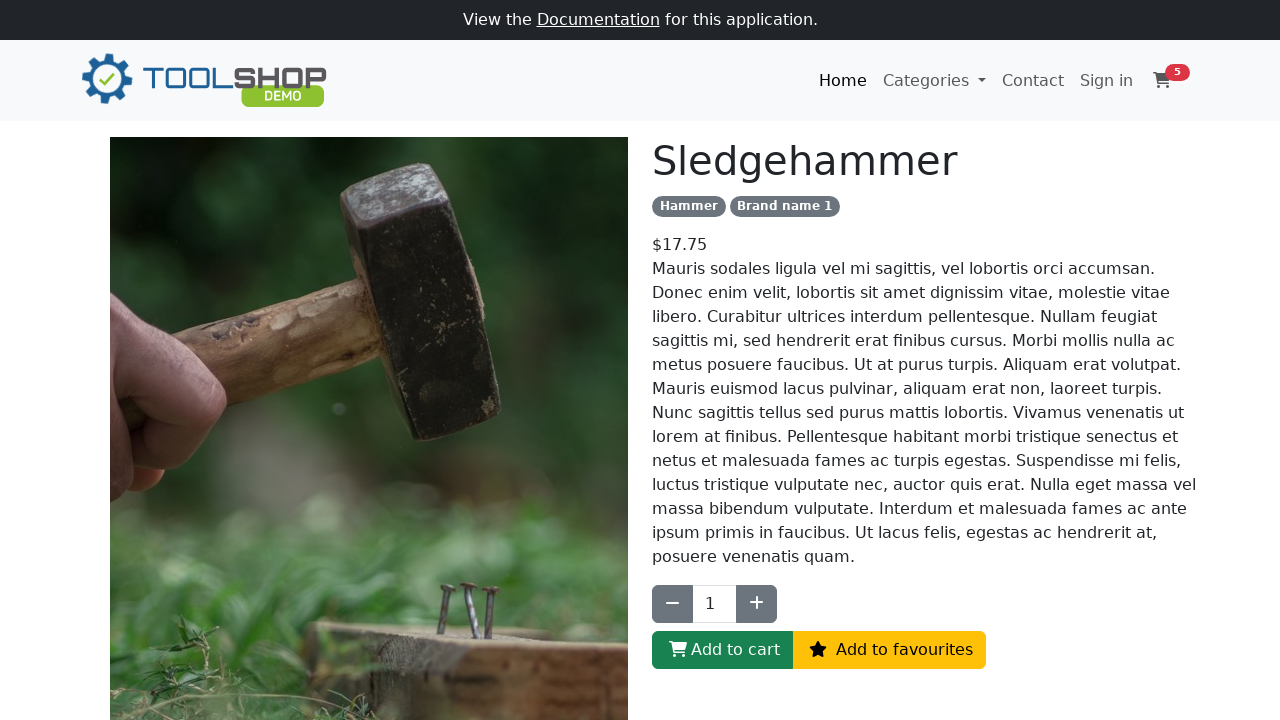

Waited for cart to update
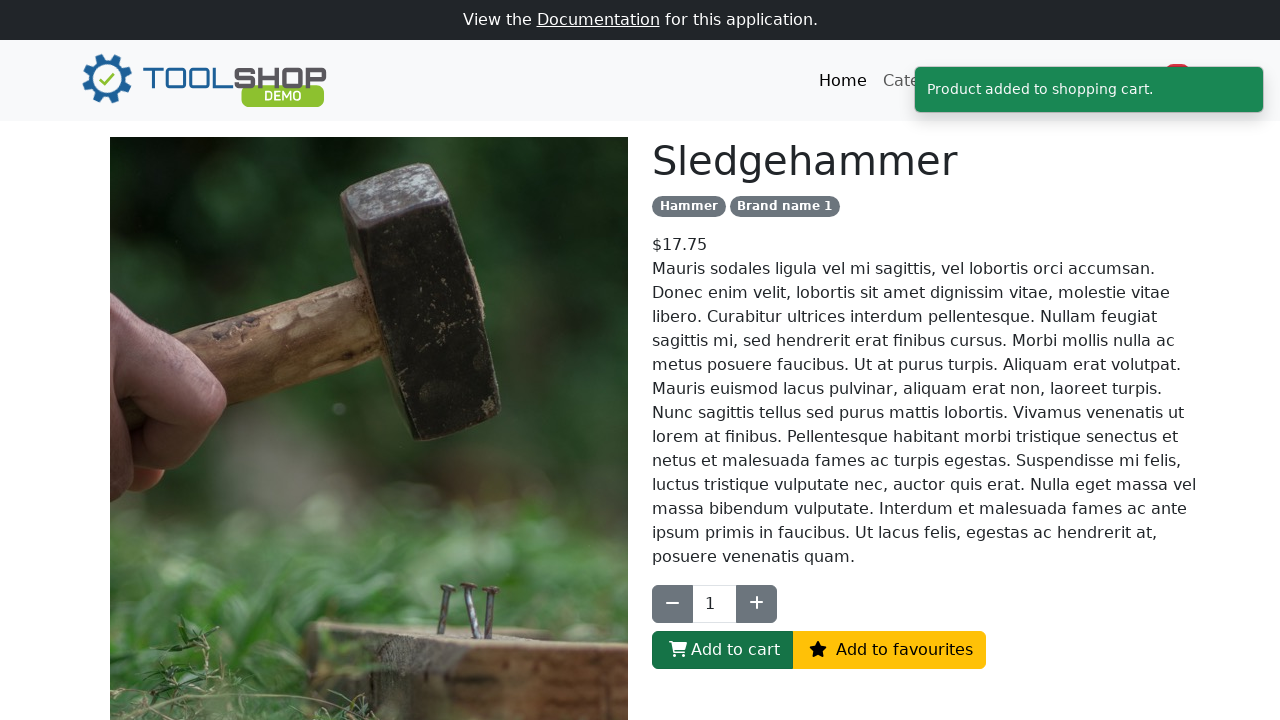

Navigated back to product listing
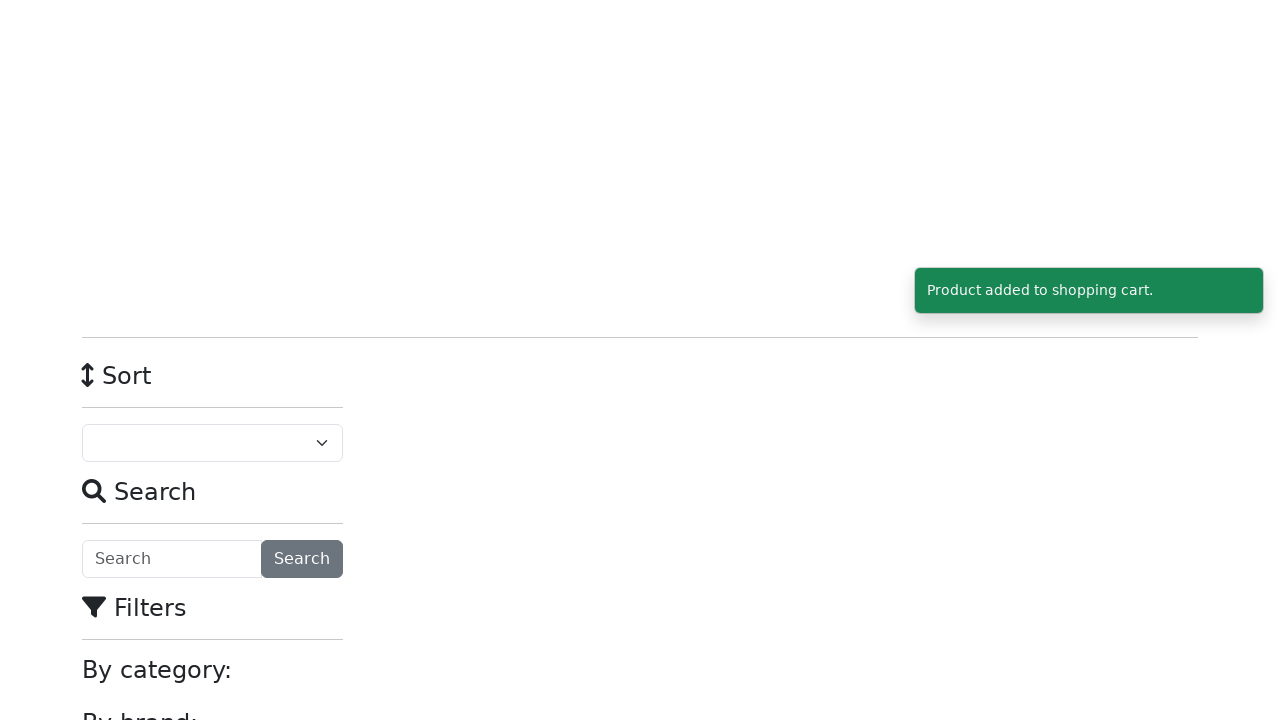

Waited for product listing page to load
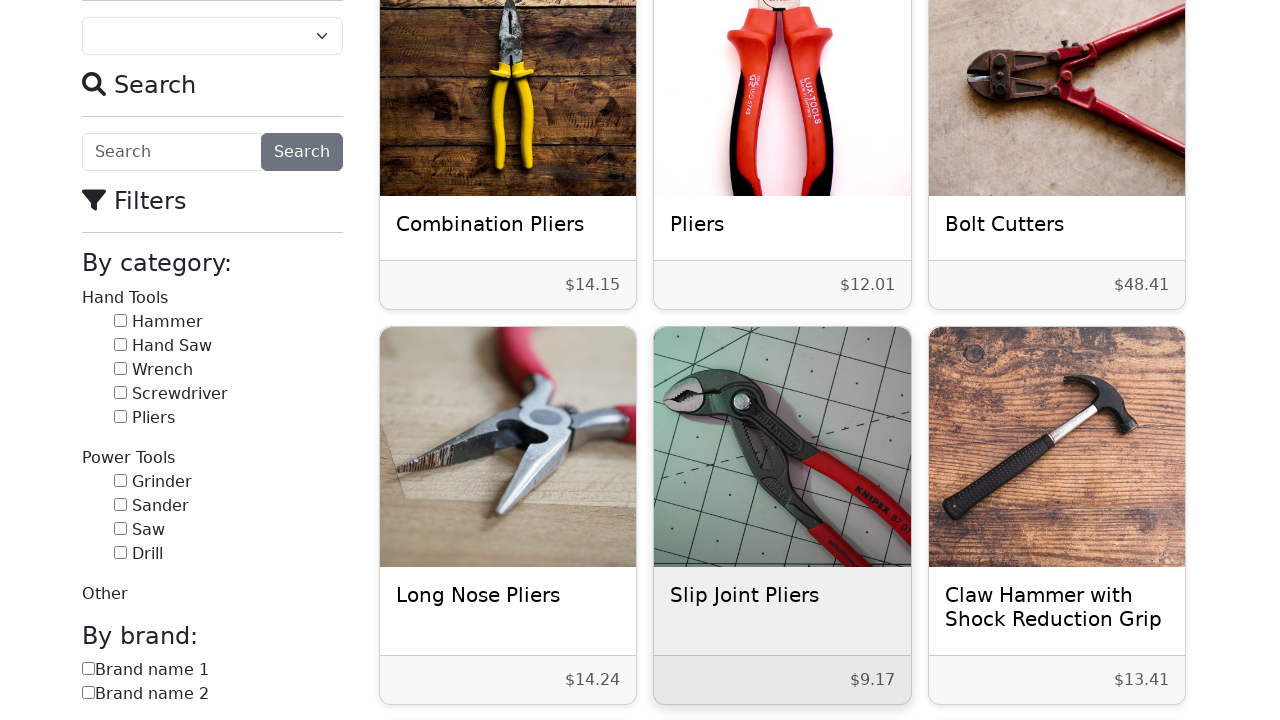

Re-applied hammer category filter after navigation at (120, 320) on input[data-test='category-3']
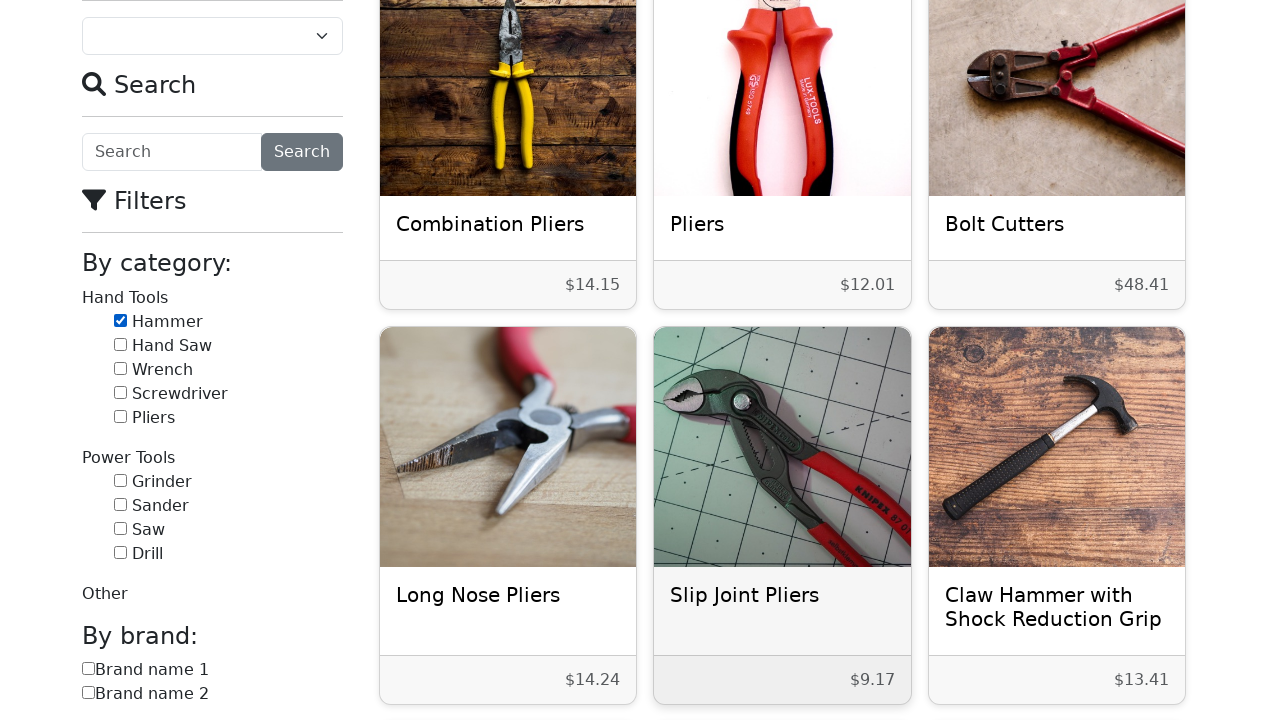

Waited for hammer filter to apply
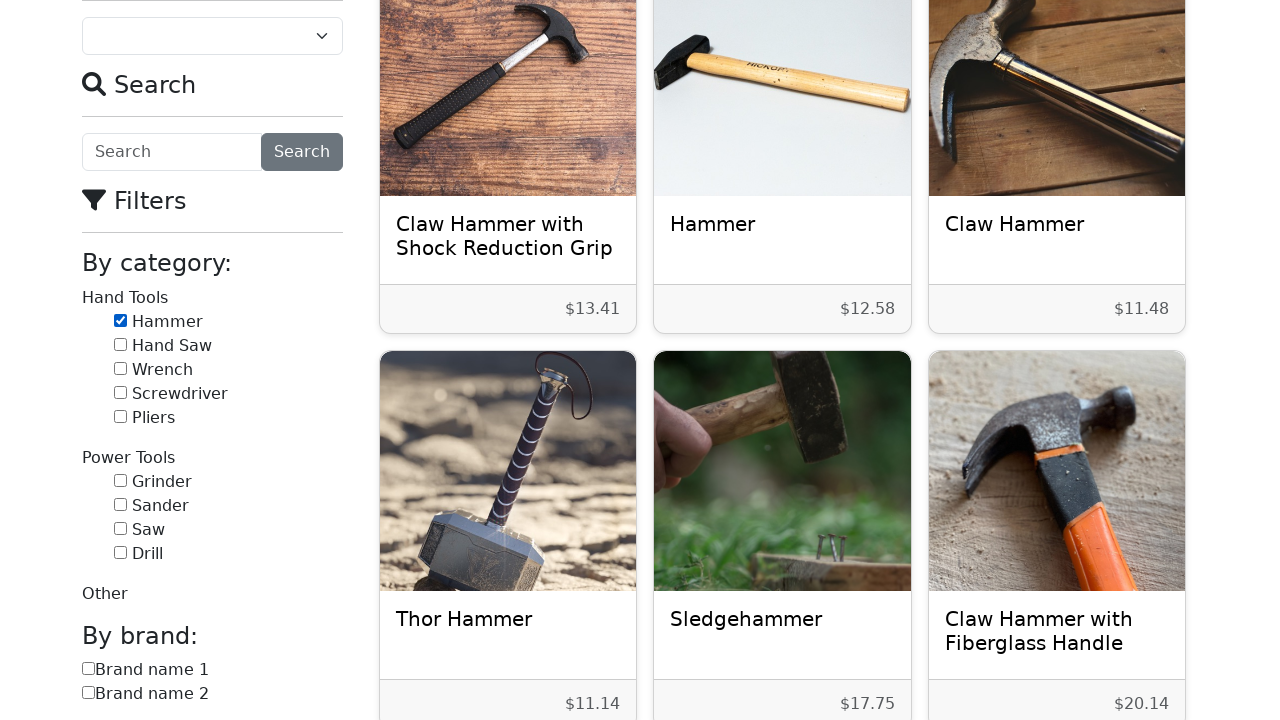

Re-fetched product list for iteration 6 of 7
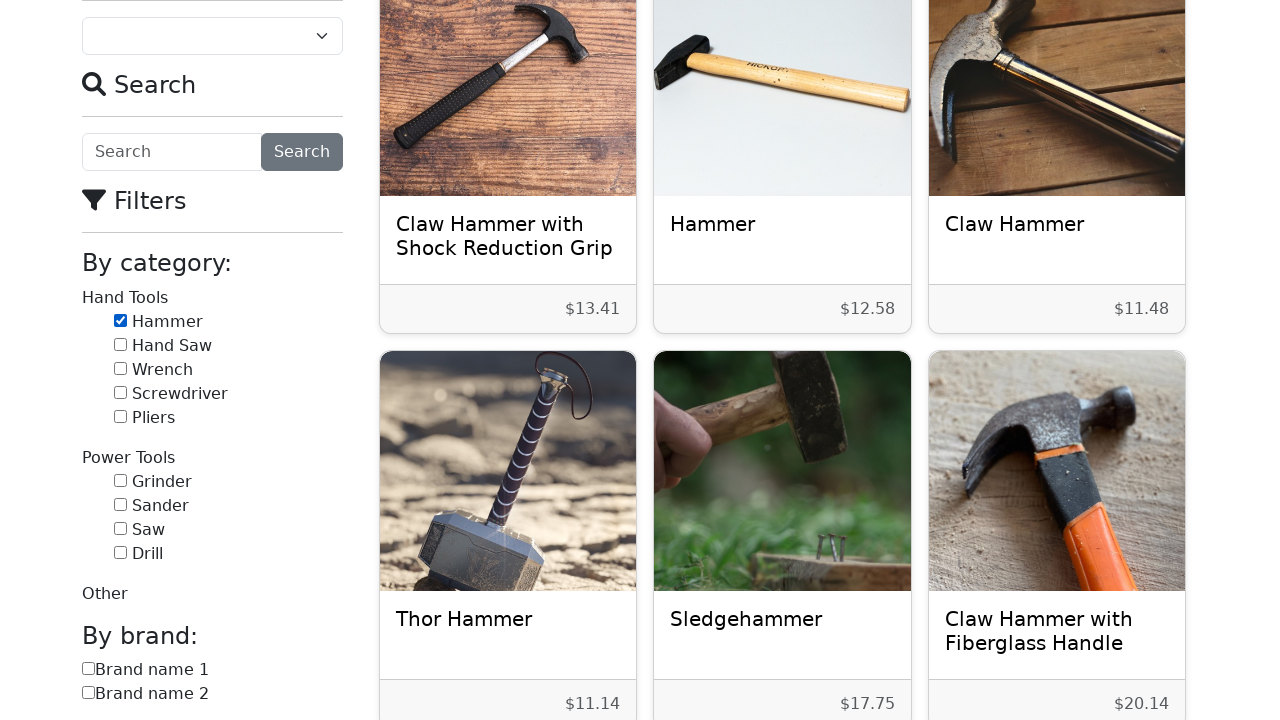

Clicked on hammer product 6 to view details at (1057, 631) on h5[class='card-title'] >> nth=5
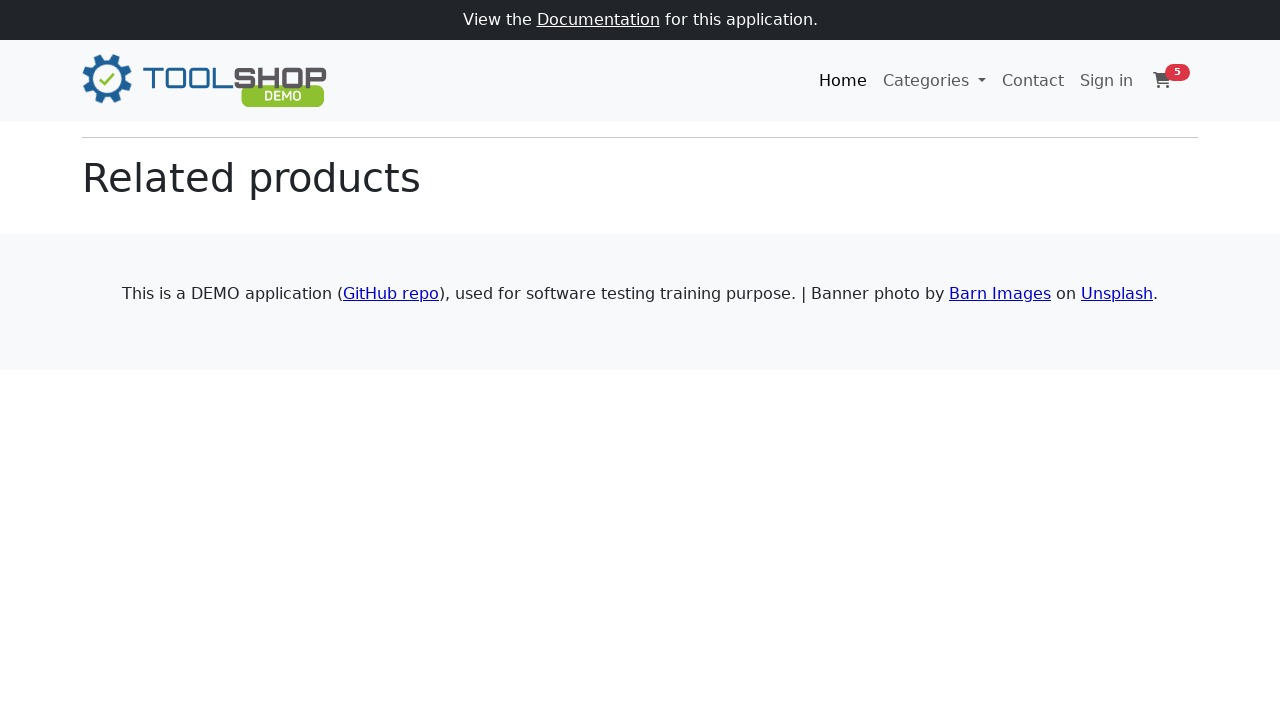

Waited for product details page to load
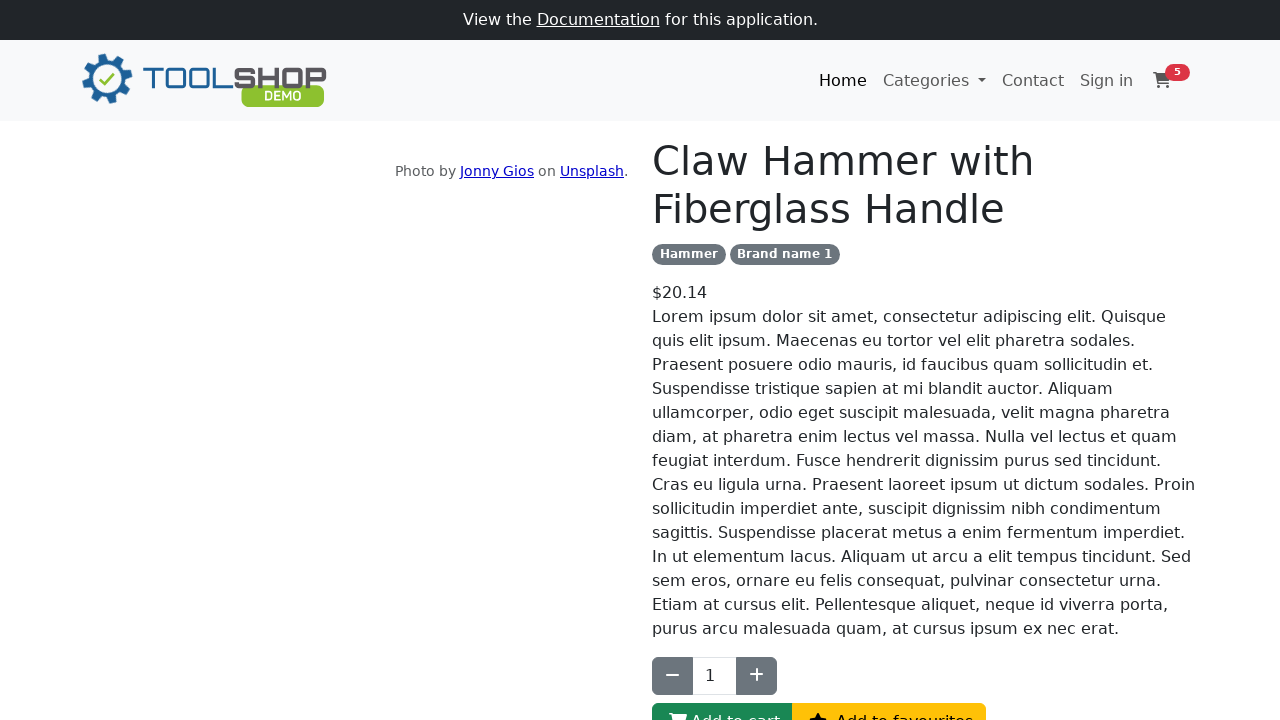

Retrieved product information - Name: Claw Hammer with Fiberglass Handle, Price: 20.14
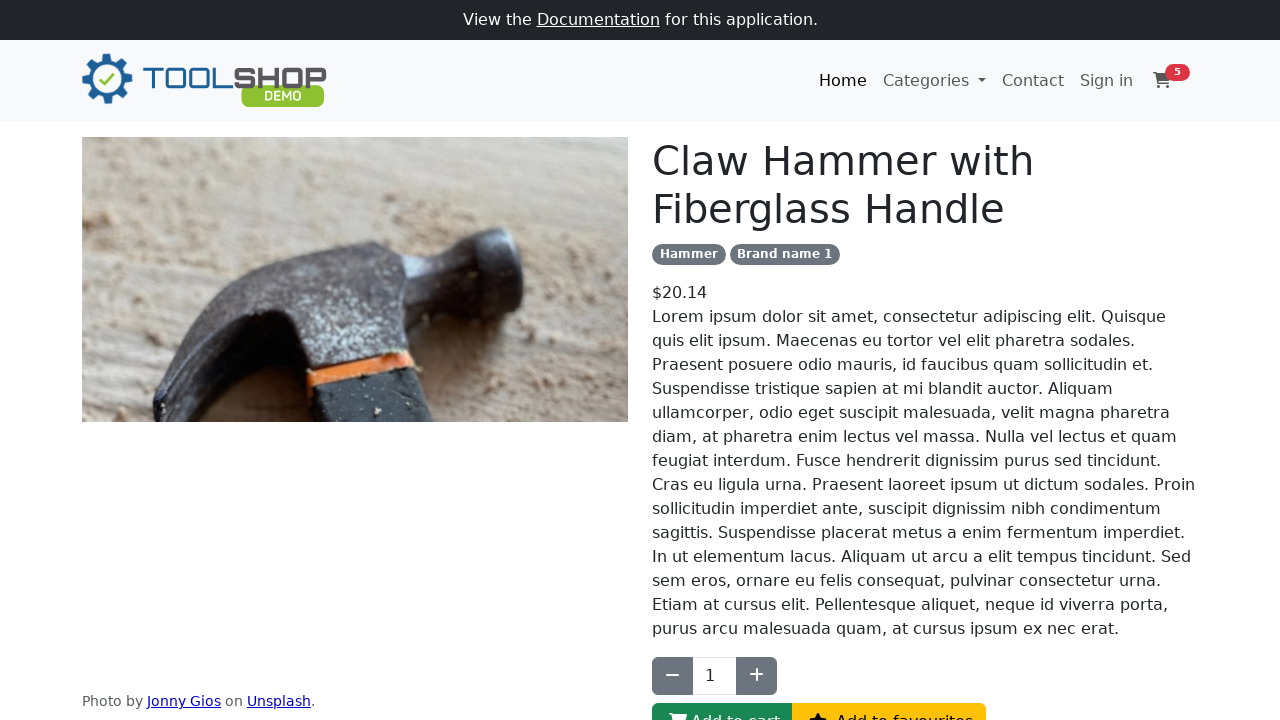

Clicked 'Add to Cart' button for Claw Hammer with Fiberglass Handle at (722, 701) on #btn-add-to-cart
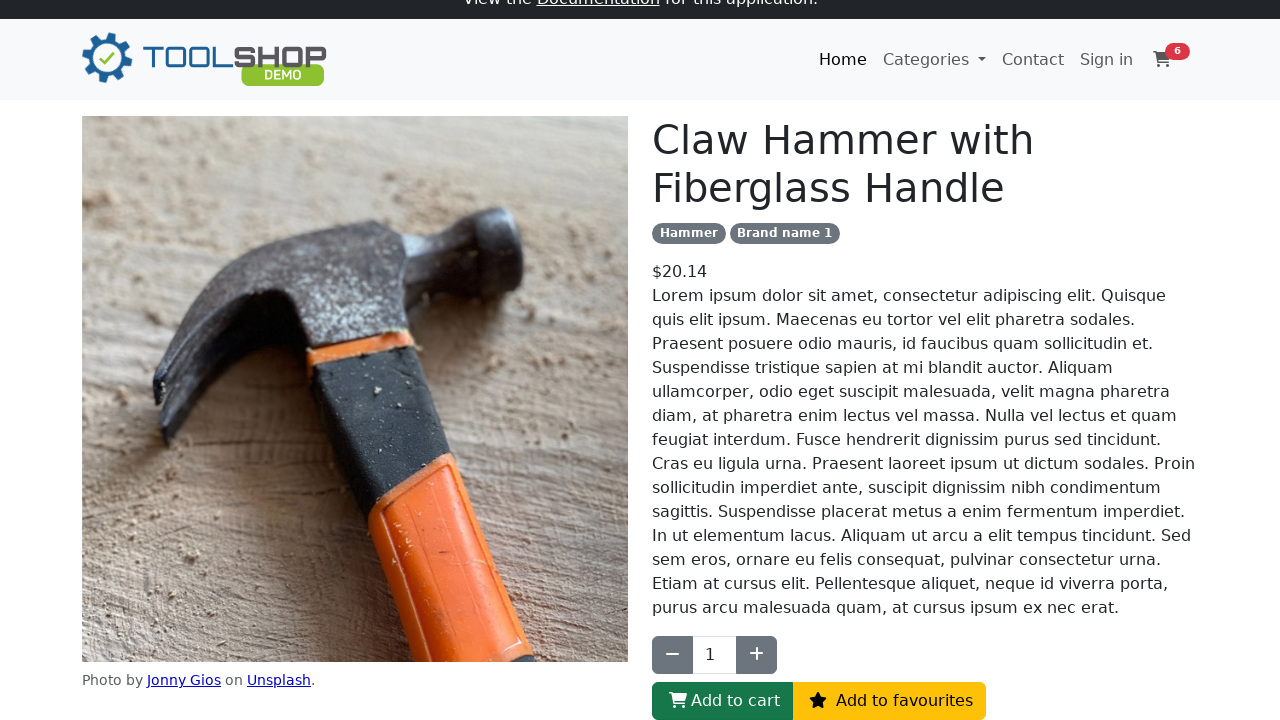

Waited for cart to update
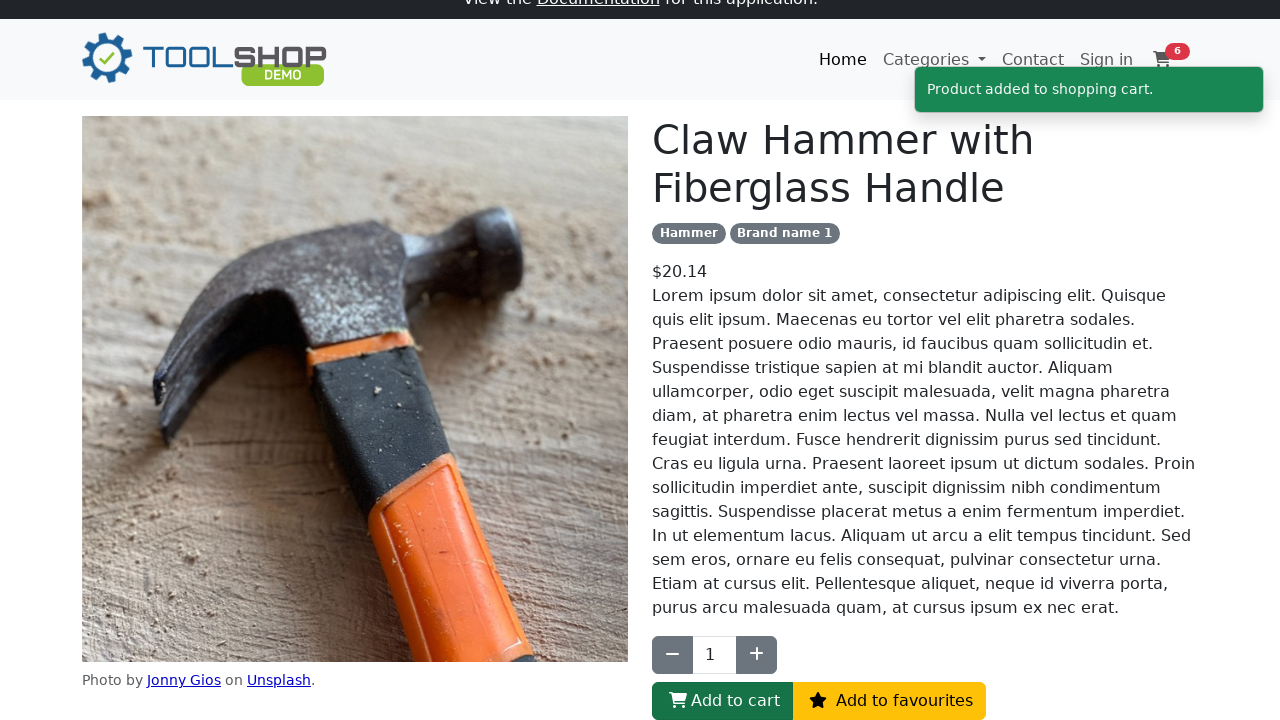

Navigated back to product listing
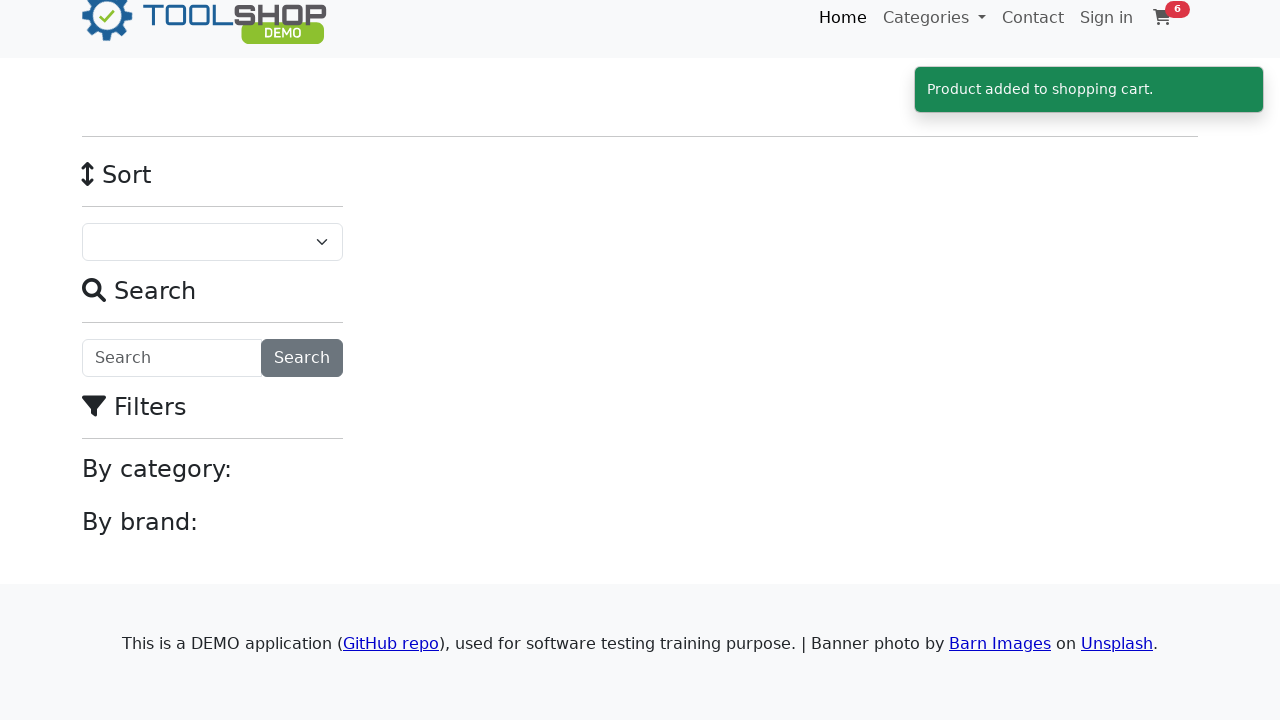

Waited for product listing page to load
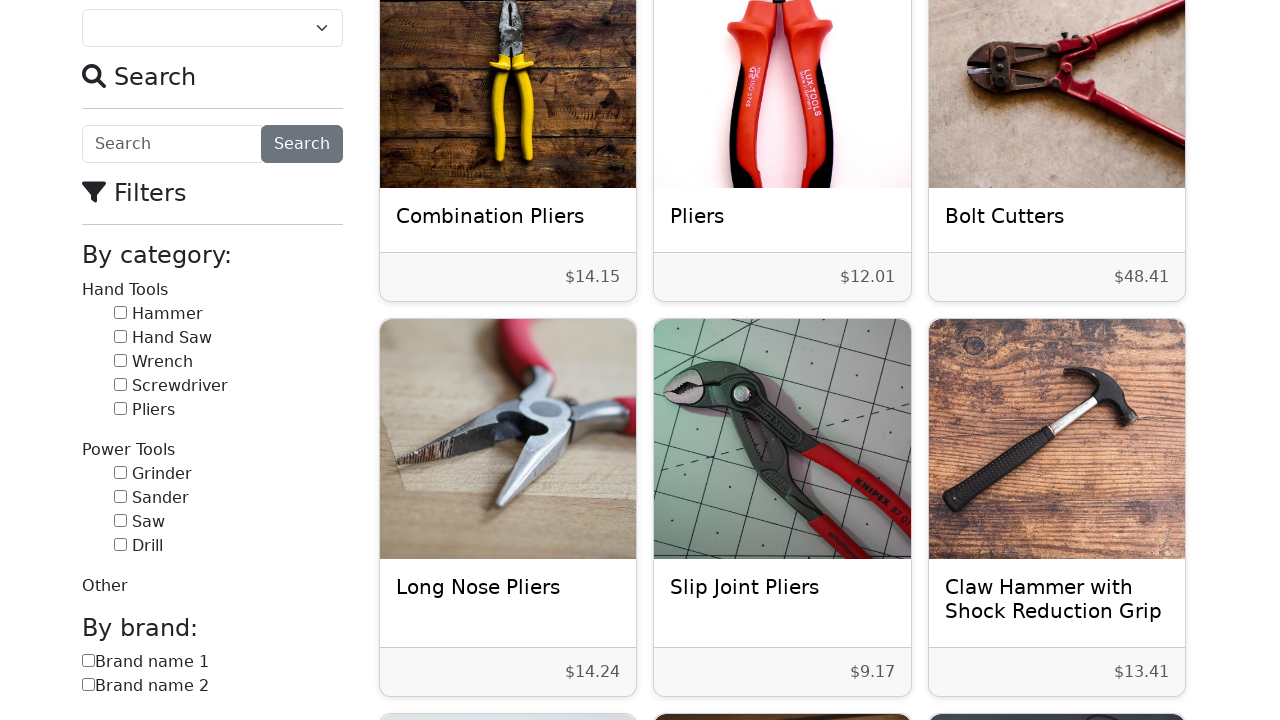

Re-applied hammer category filter after navigation at (120, 312) on input[data-test='category-3']
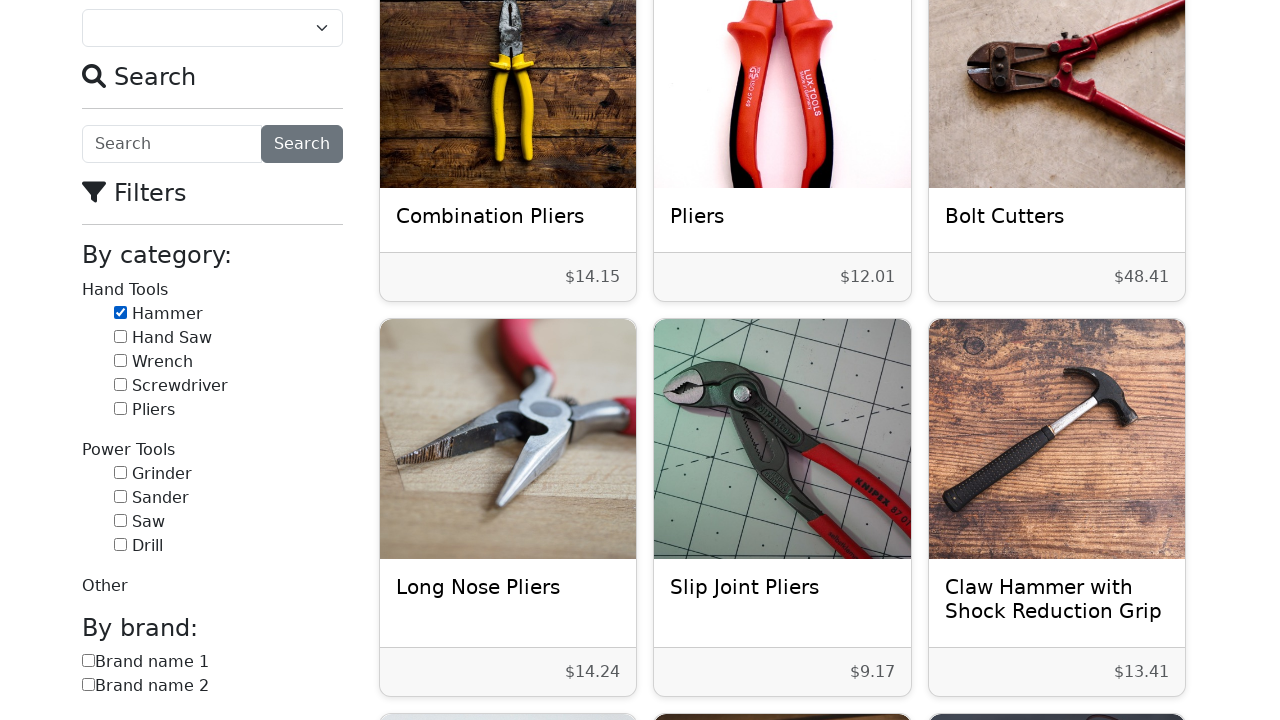

Waited for hammer filter to apply
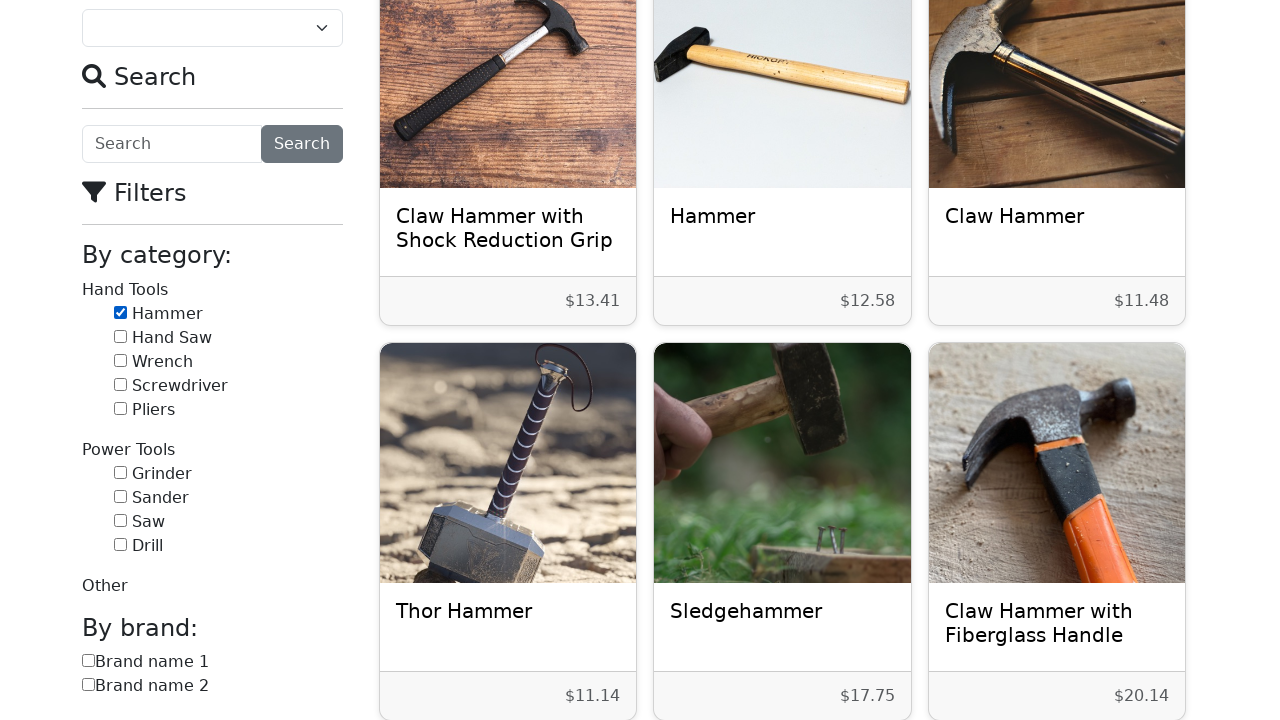

Re-fetched product list for iteration 7 of 7
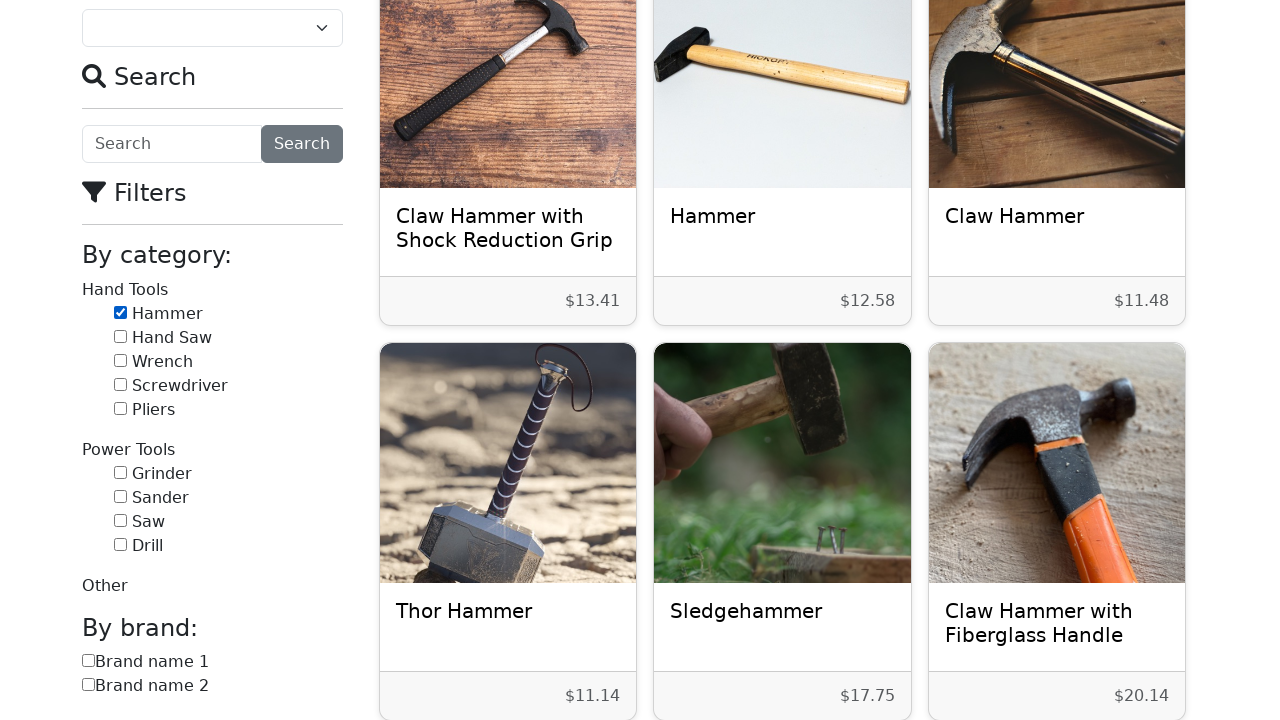

Clicked on hammer product 7 to view details at (508, 458) on h5[class='card-title'] >> nth=6
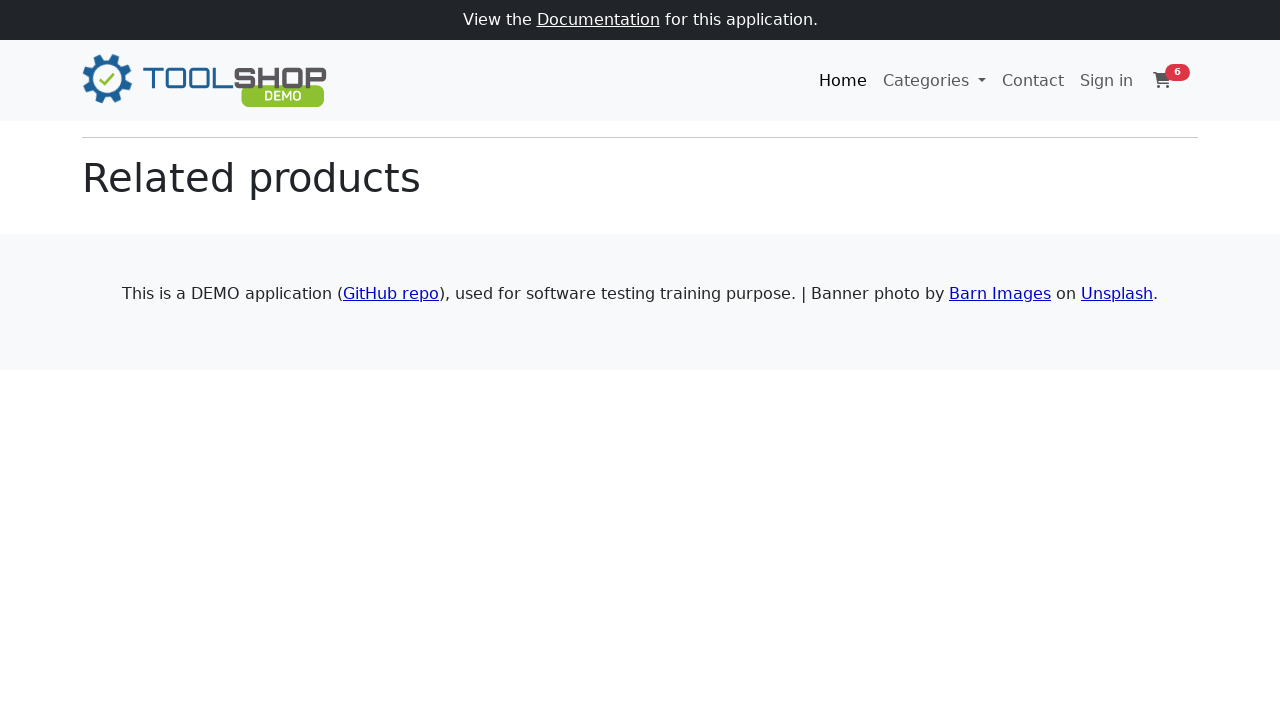

Waited for product details page to load
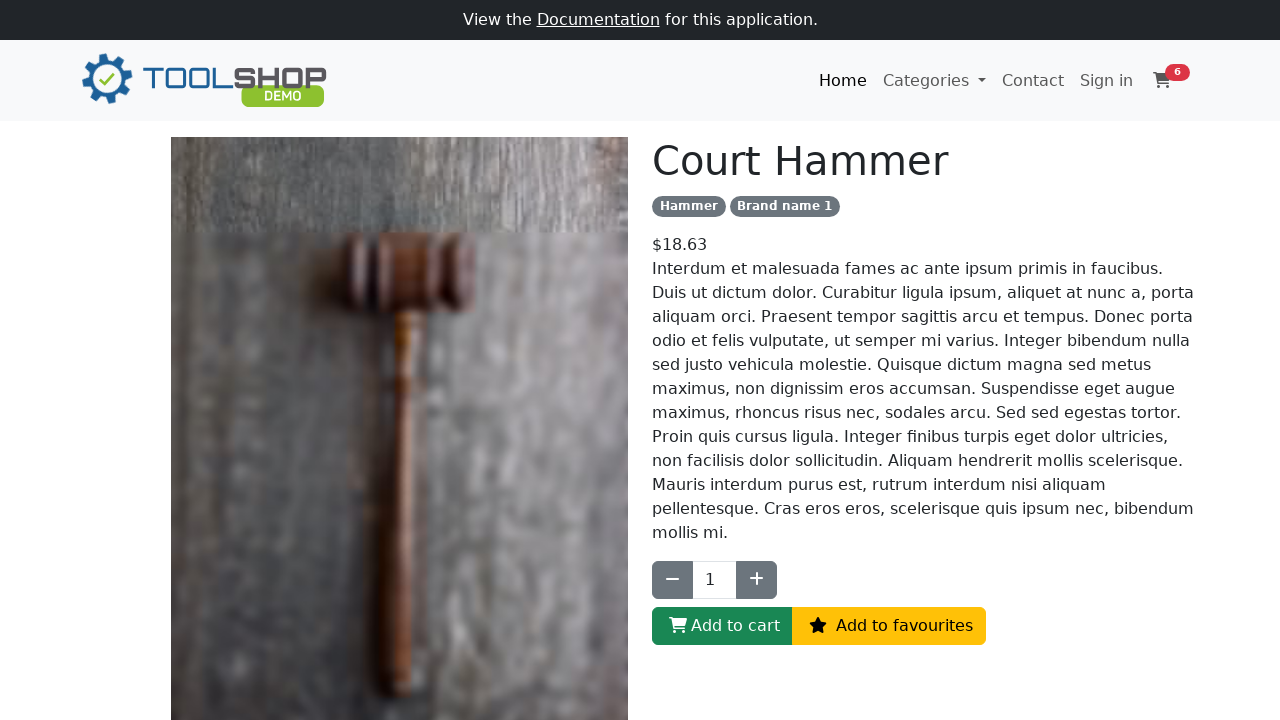

Retrieved product information - Name: Court Hammer, Price: 18.63
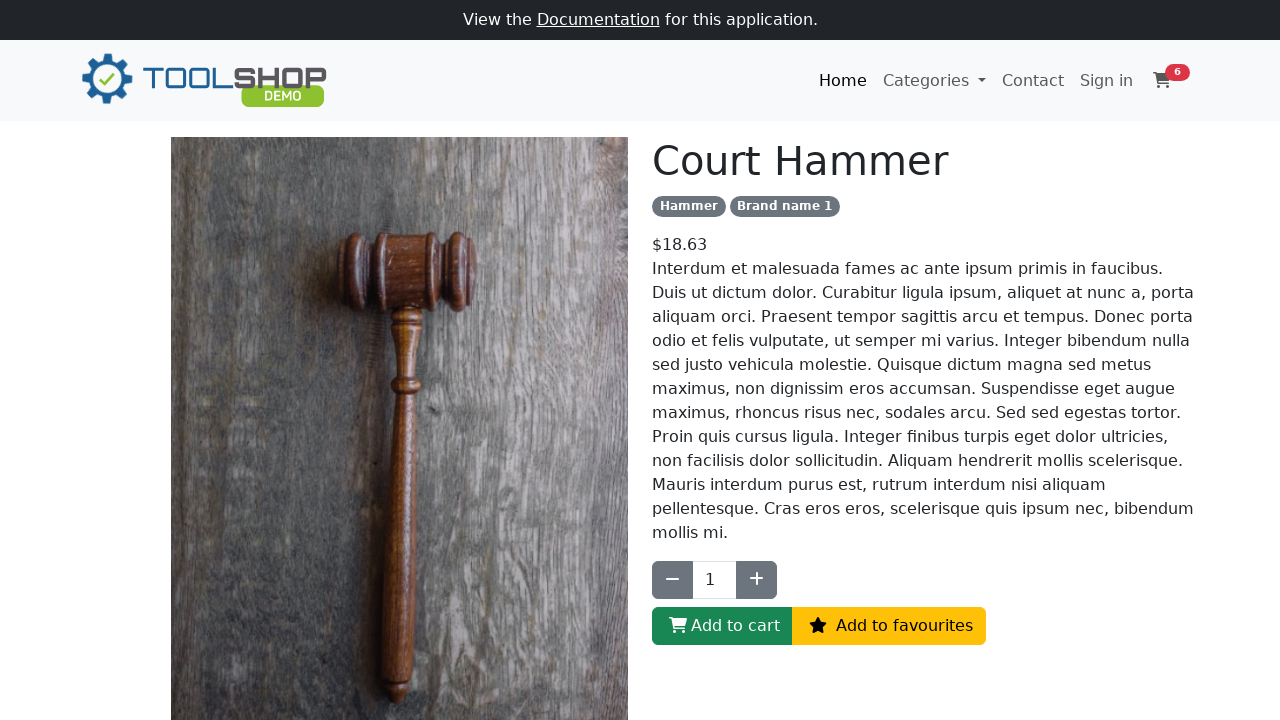

Clicked 'Add to Cart' button for Court Hammer at (722, 626) on #btn-add-to-cart
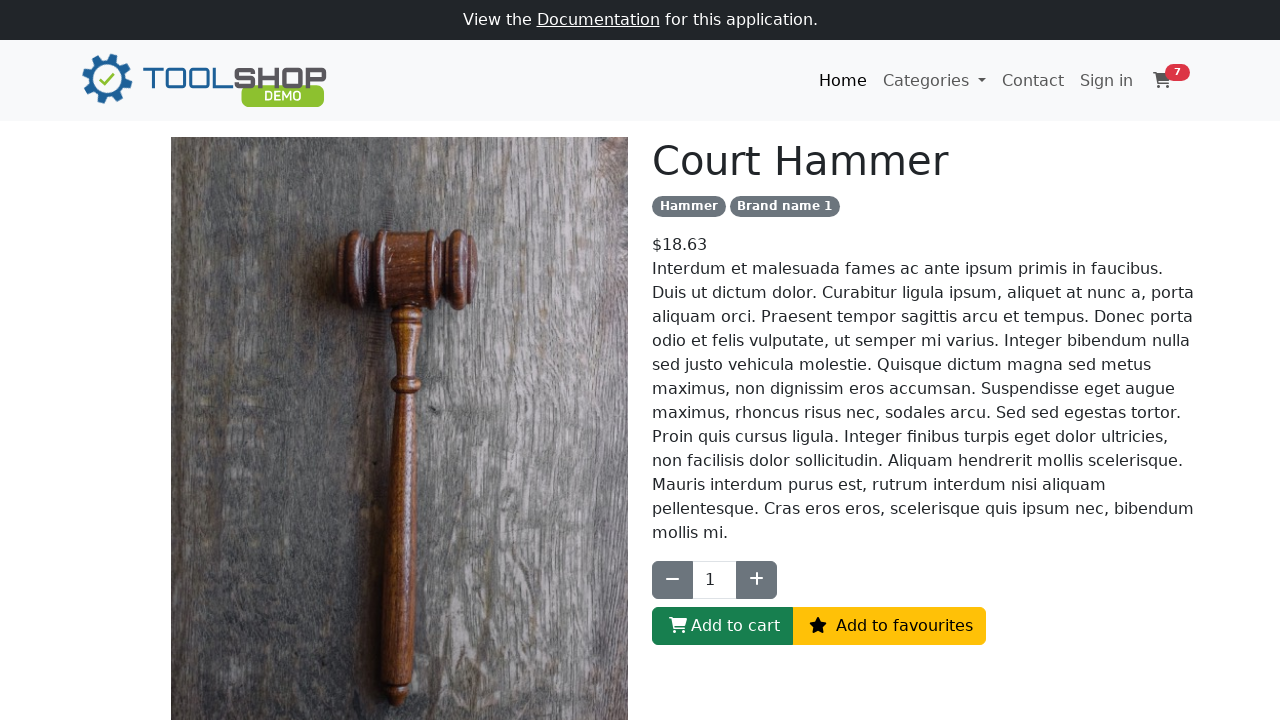

Waited for cart to update
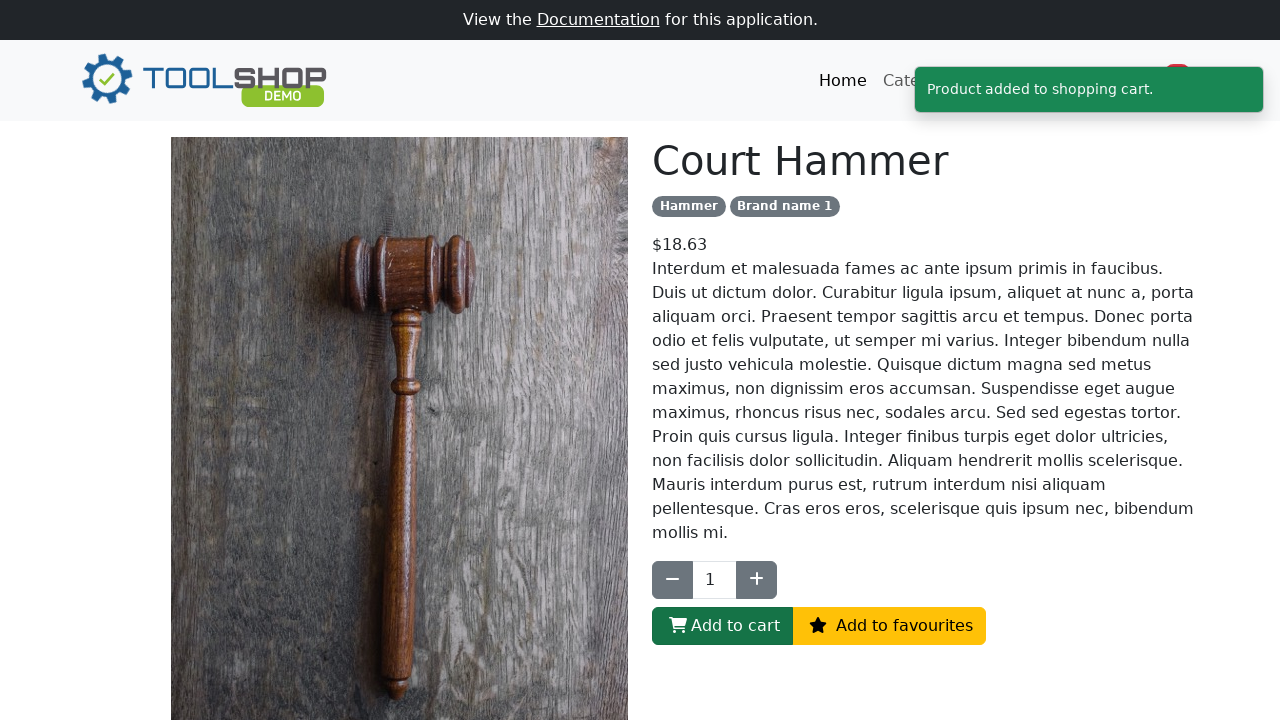

Navigated back to product listing
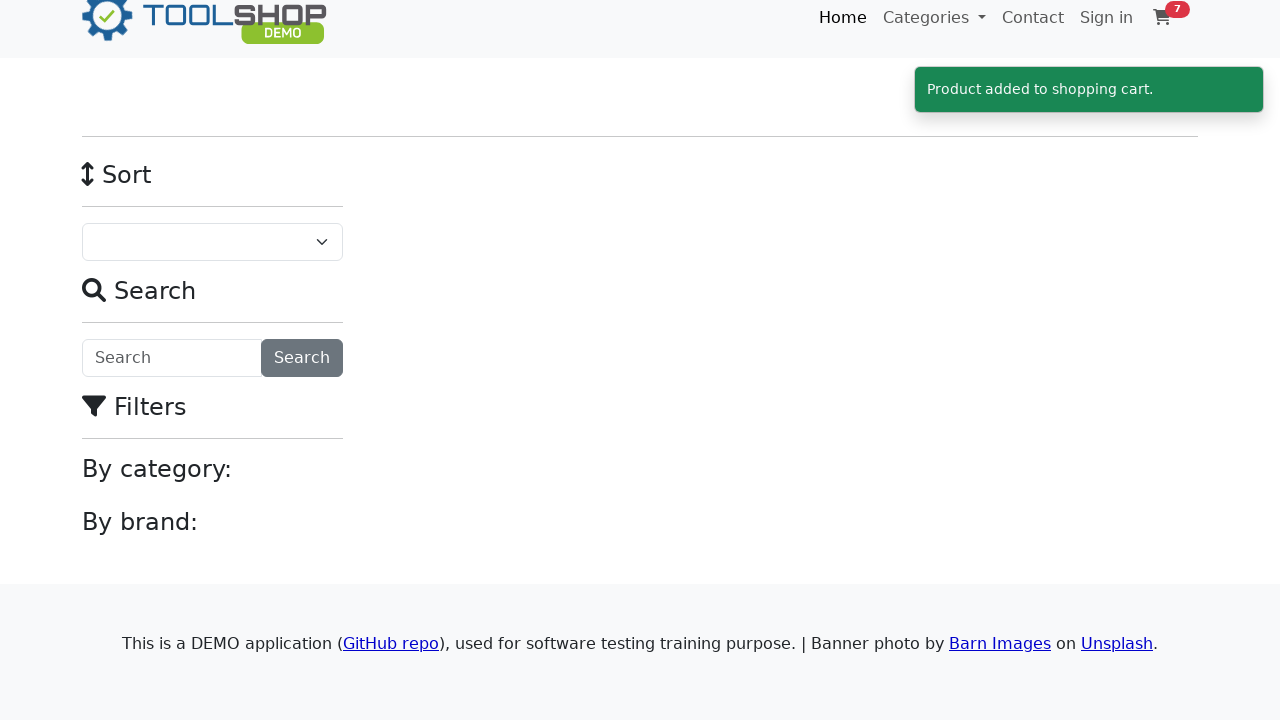

Waited for product listing page to load
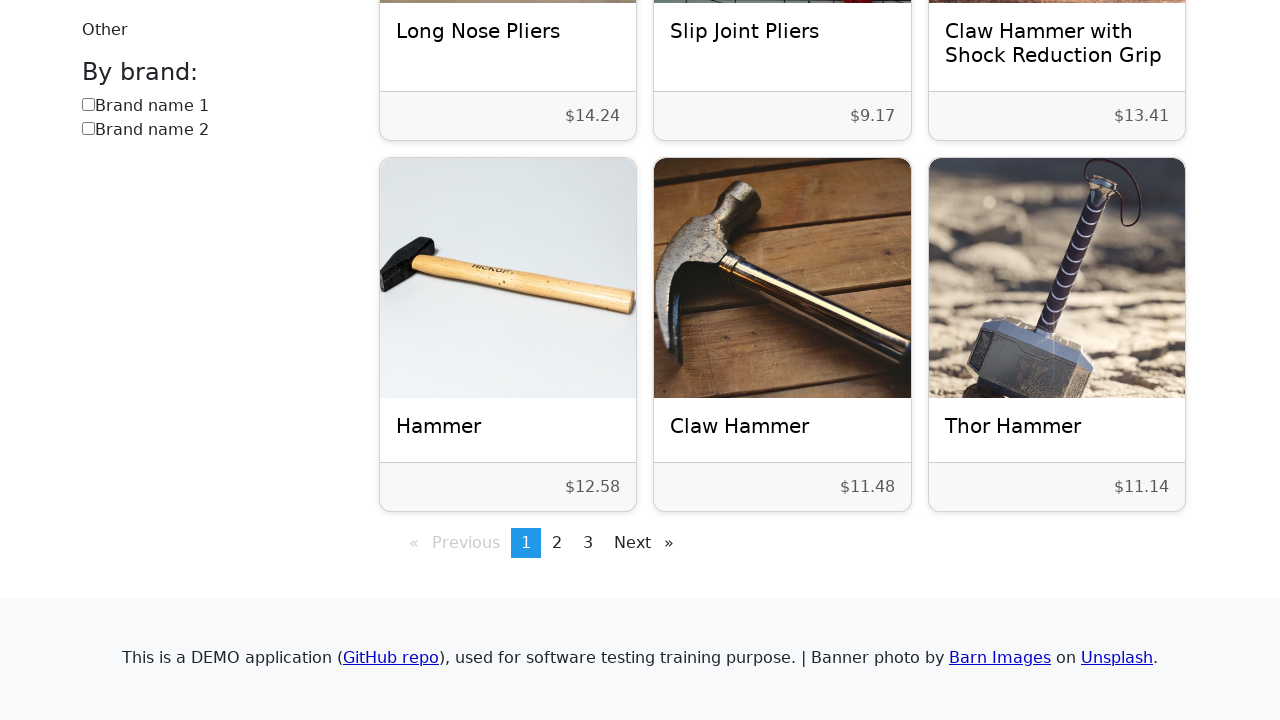

Re-applied hammer category filter after navigation at (120, 360) on input[data-test='category-3']
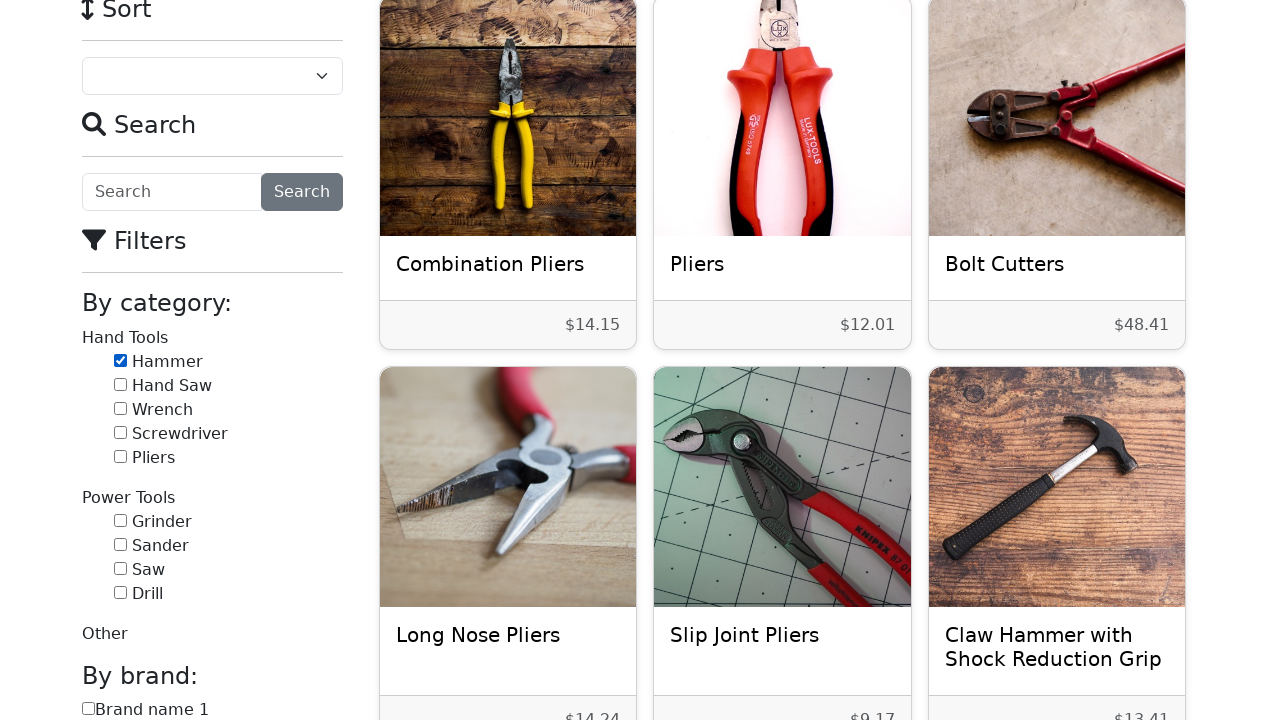

Waited for hammer filter to apply
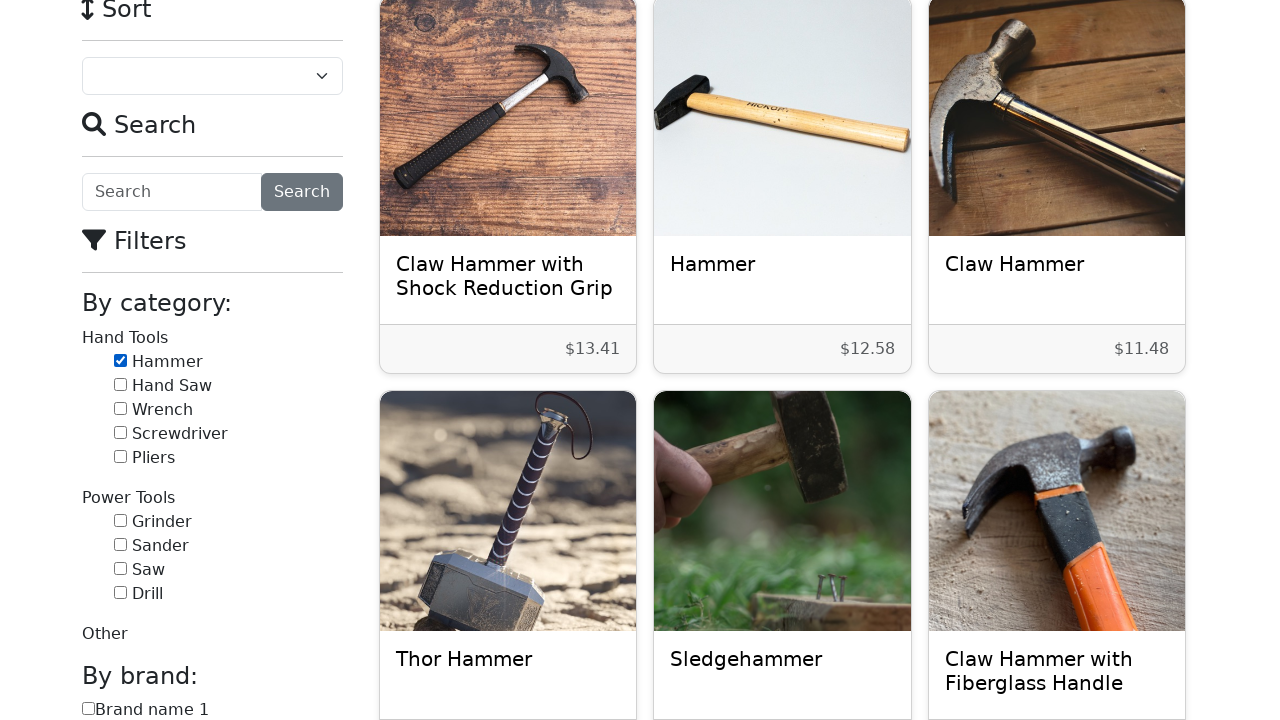

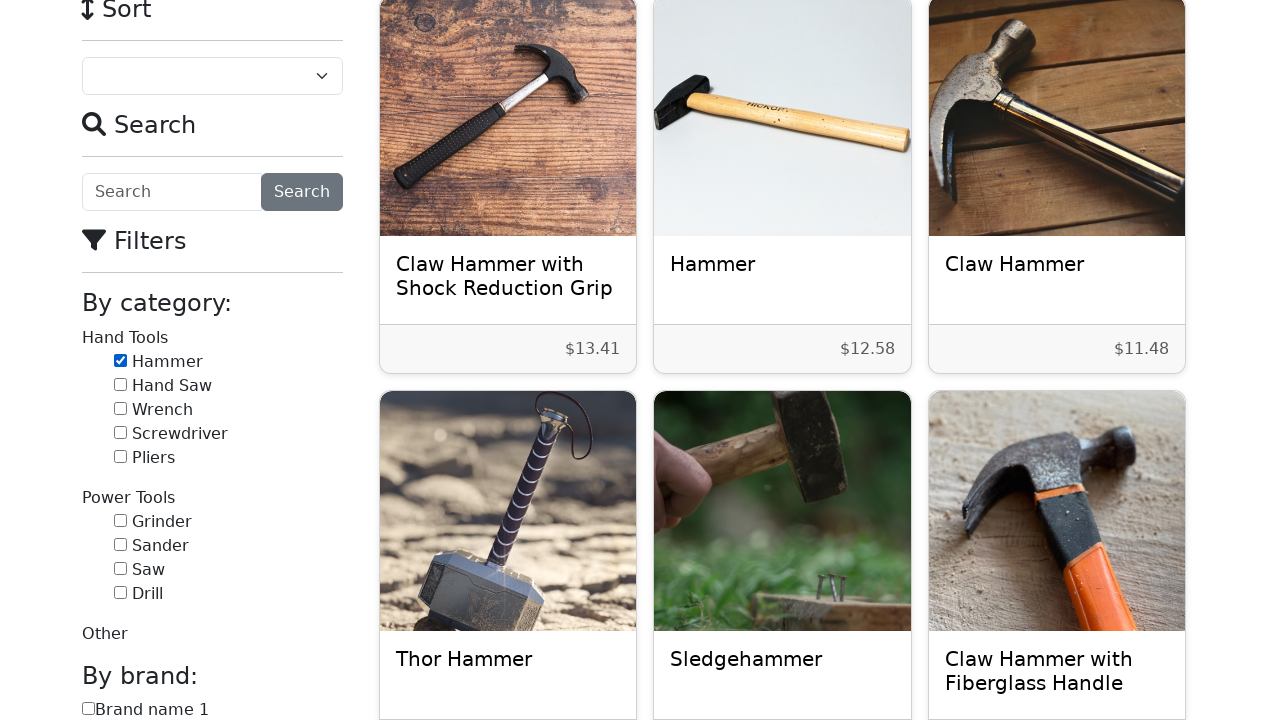